Tests pagination functionality by navigating through all pages of a product table and clicking checkboxes for each row

Starting URL: https://testautomationpractice.blogspot.com/

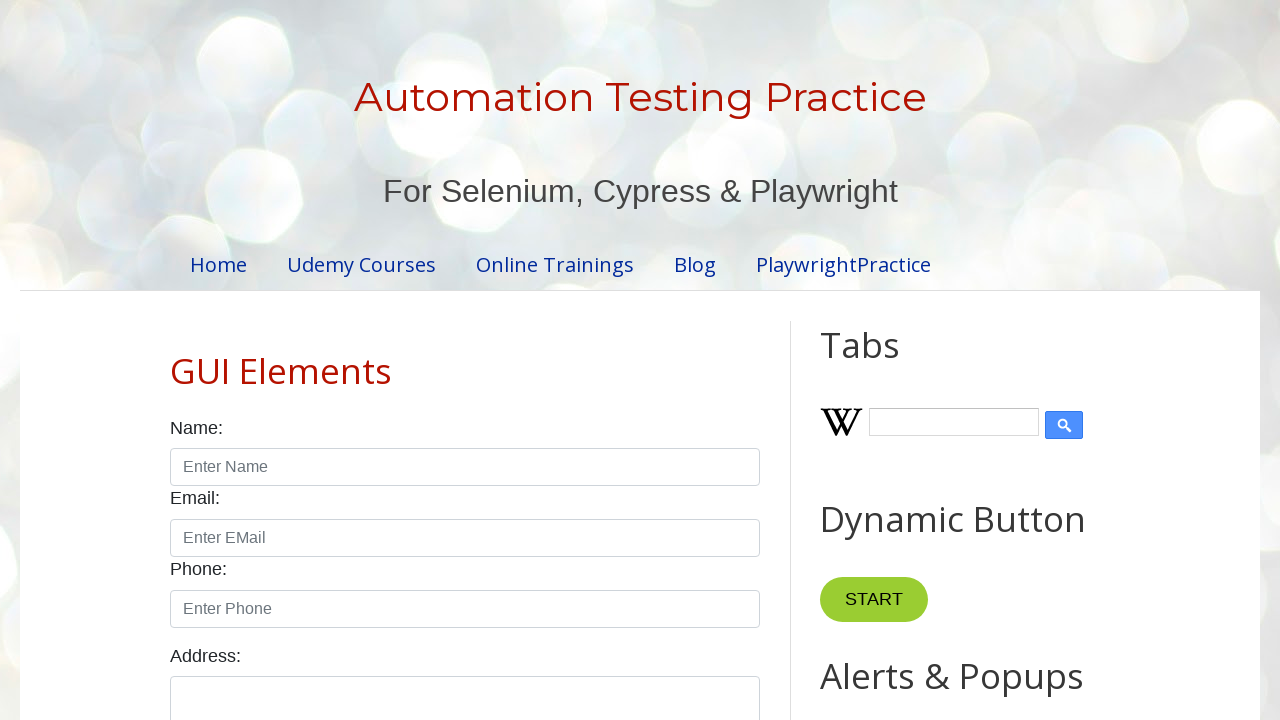

Retrieved all pagination page links
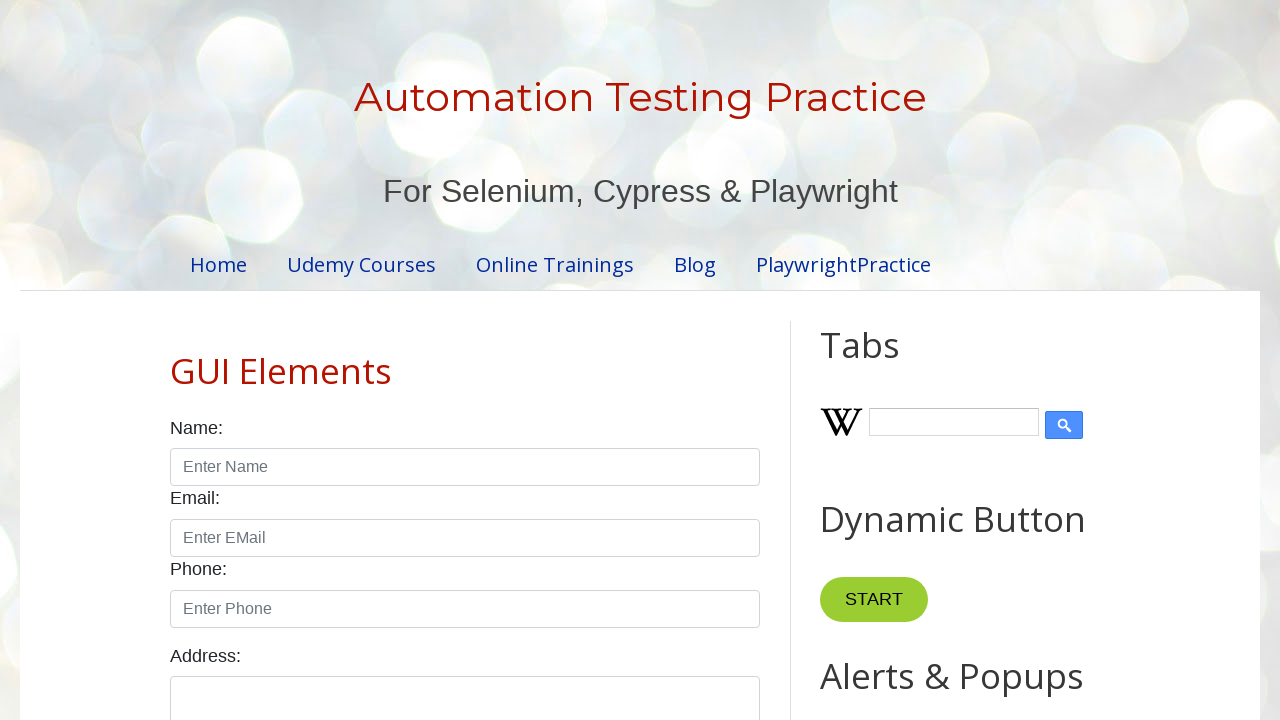

Counted total pages: 4
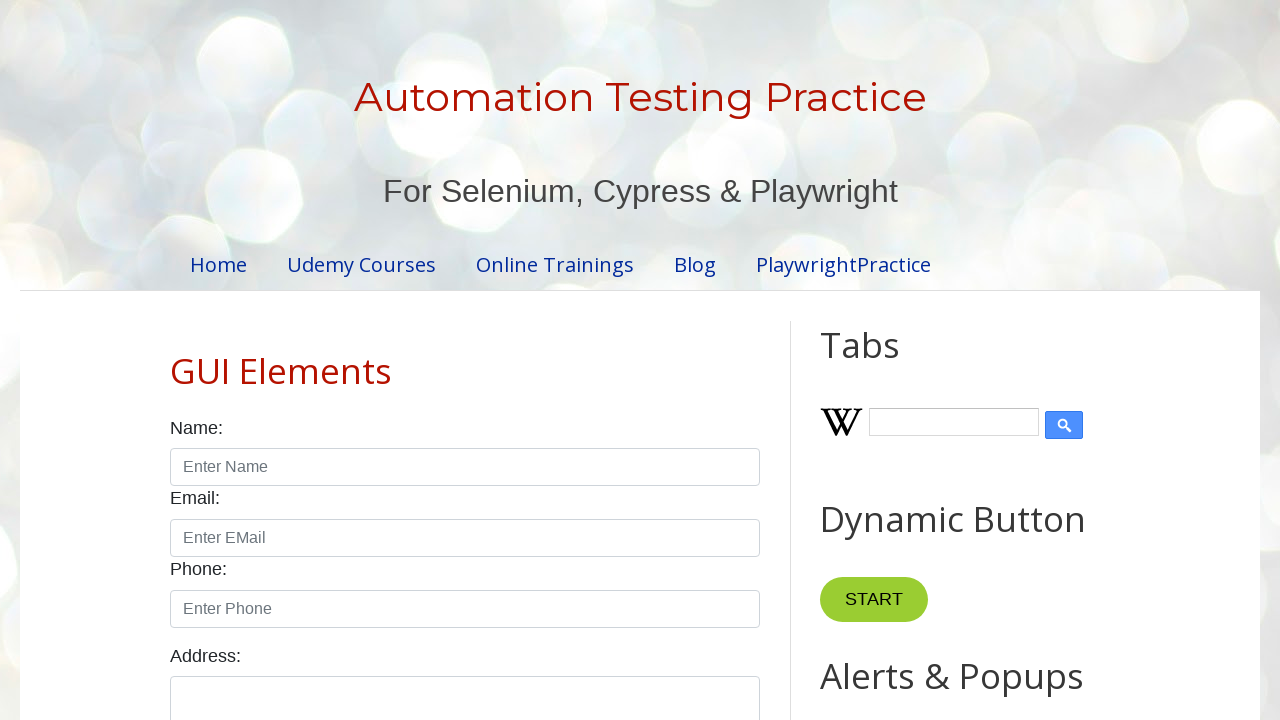

Retrieved all rows from product table on page 1: 5 rows found
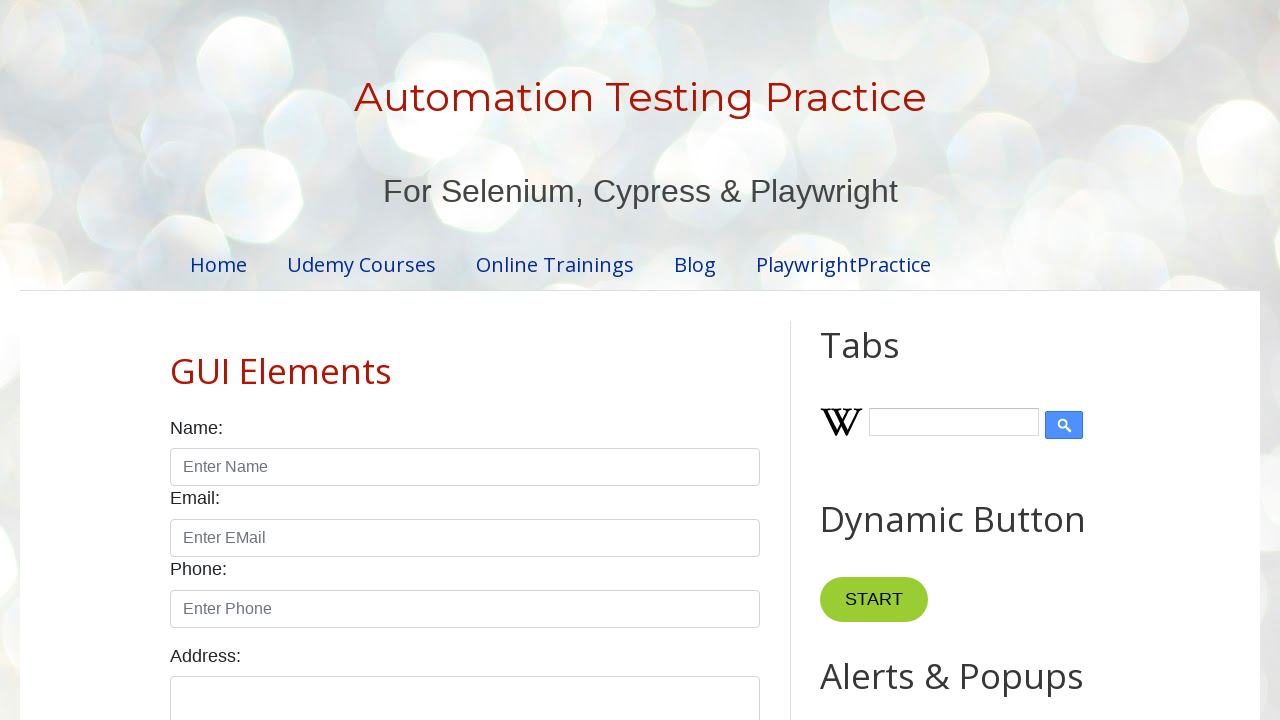

Clicked checkbox for row 1 on page 1 at (651, 361) on //table[@id='productTable']/tbody/tr[1]/td/input[@type='checkbox']
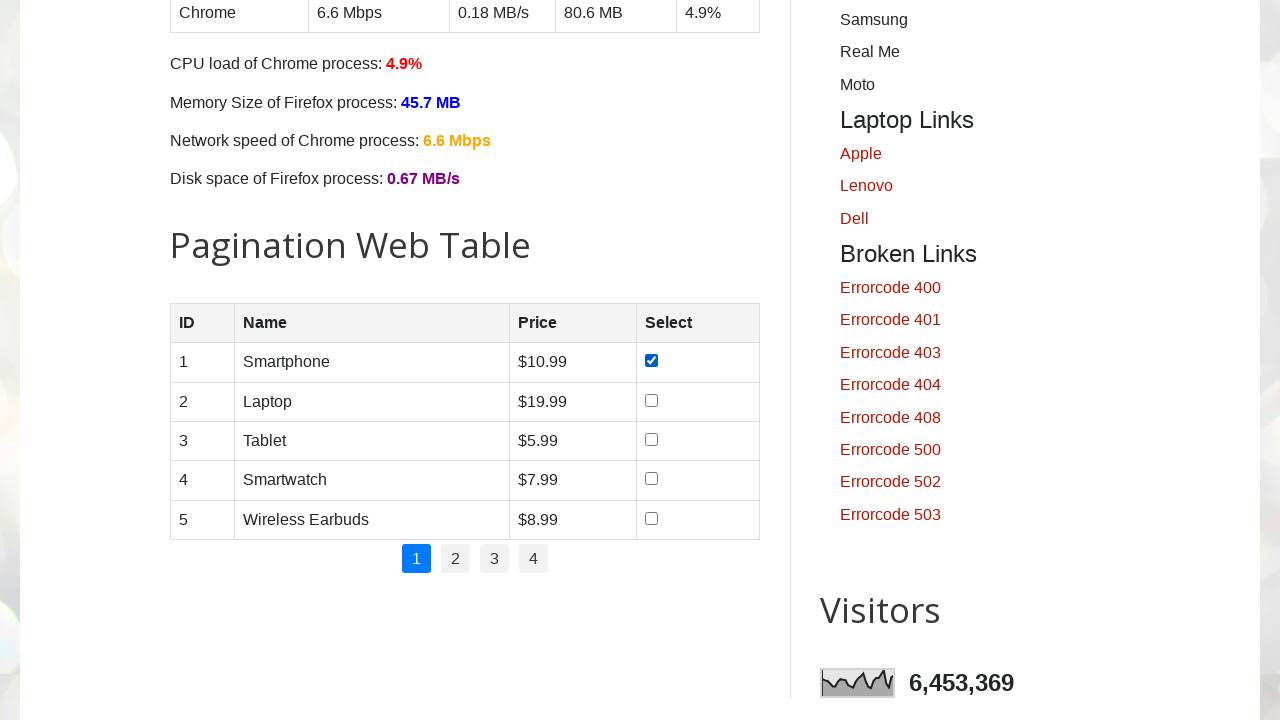

Verified row 1 data is visible on page 1
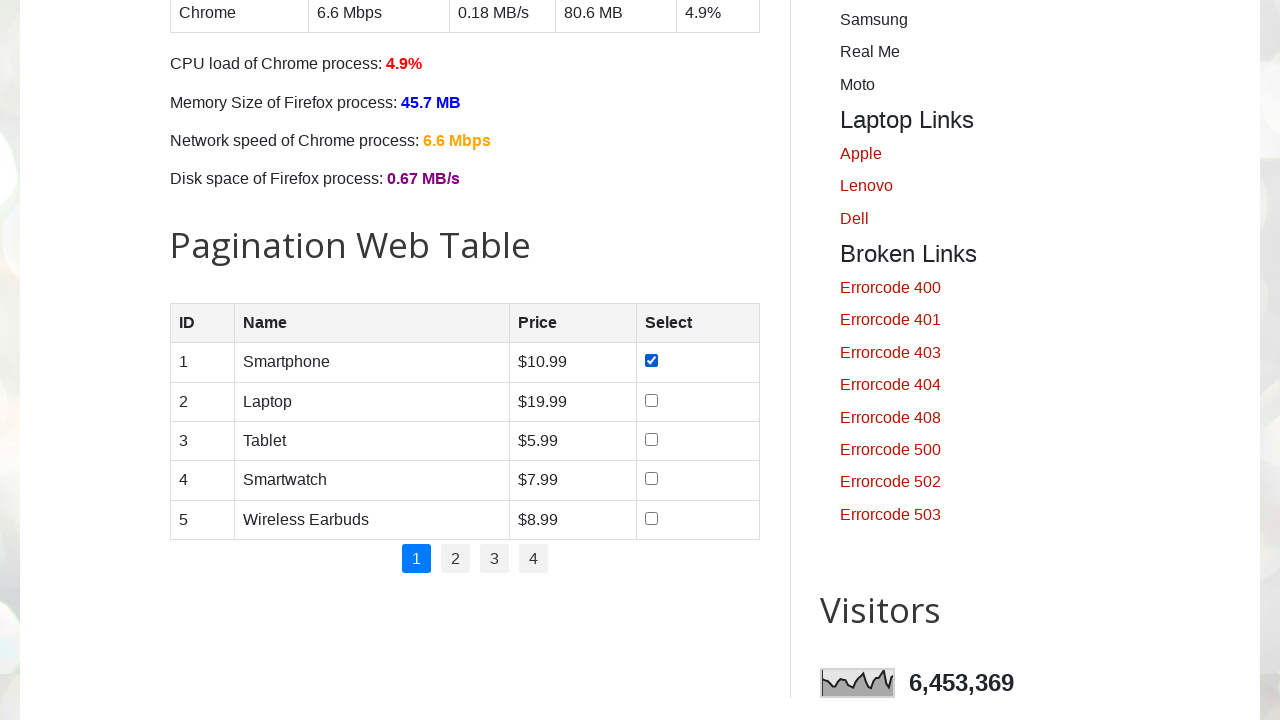

Clicked checkbox for row 2 on page 1 at (651, 400) on //table[@id='productTable']/tbody/tr[2]/td/input[@type='checkbox']
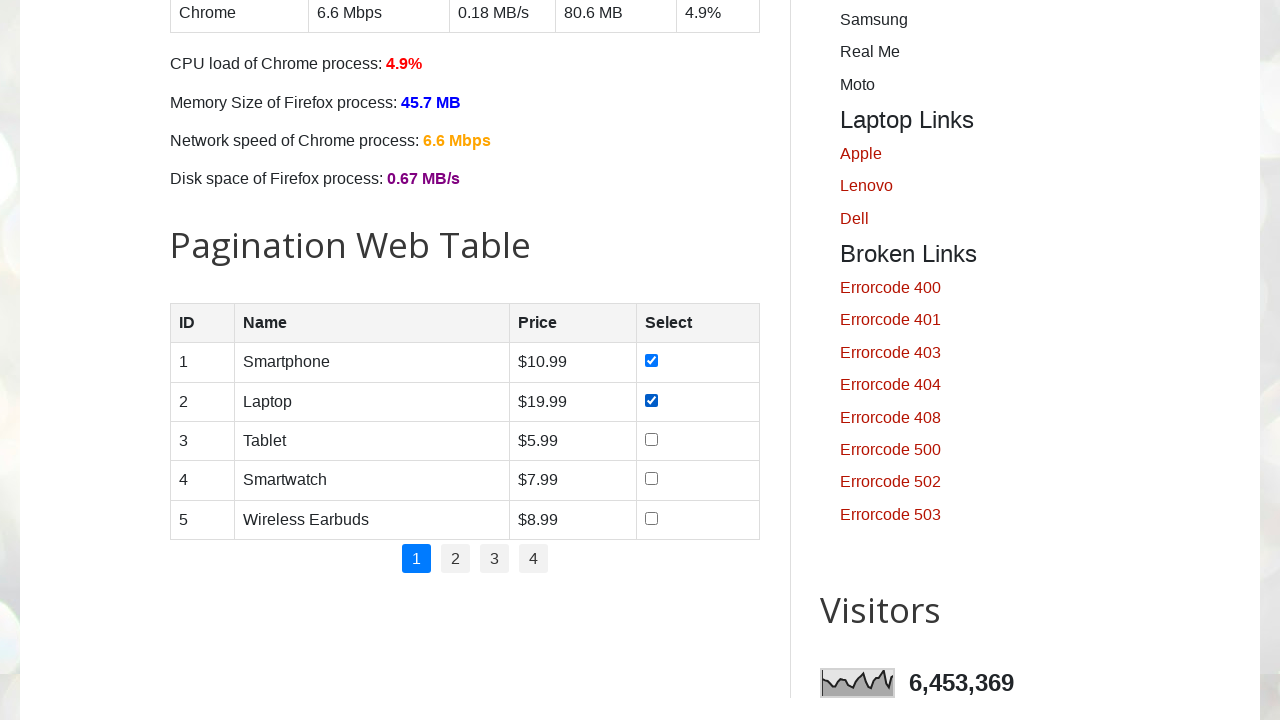

Verified row 2 data is visible on page 1
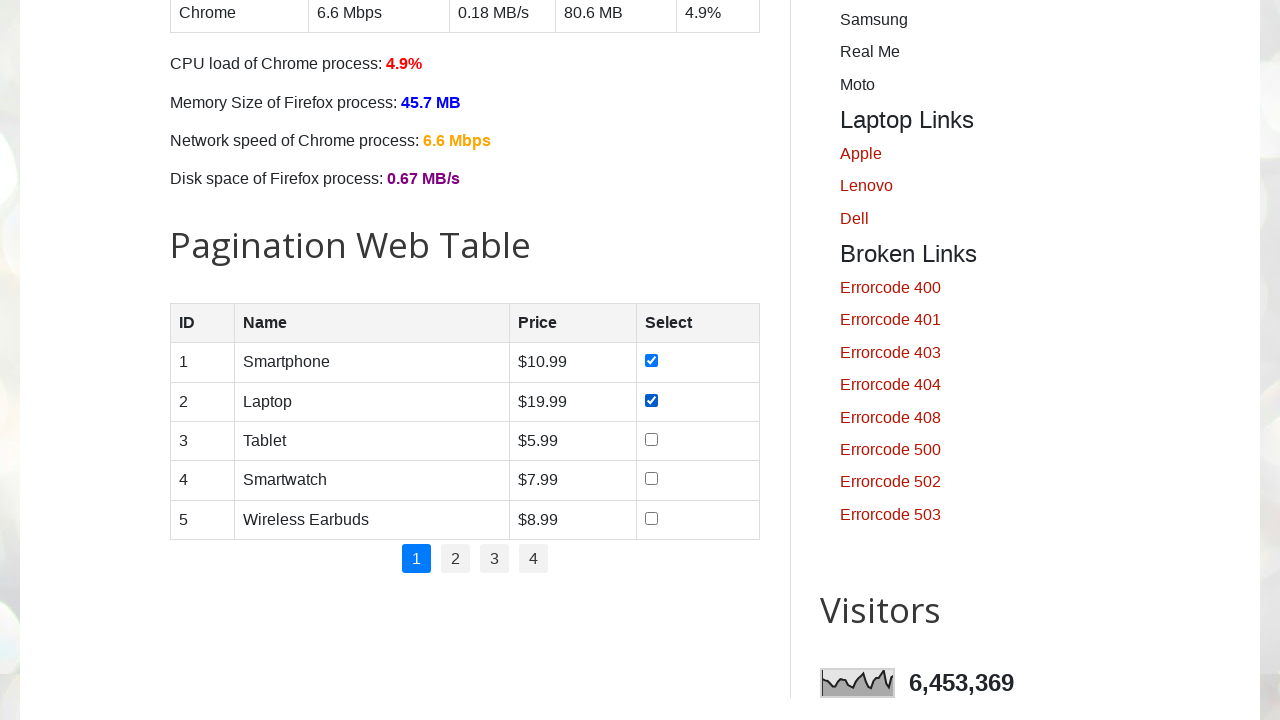

Clicked checkbox for row 3 on page 1 at (651, 439) on //table[@id='productTable']/tbody/tr[3]/td/input[@type='checkbox']
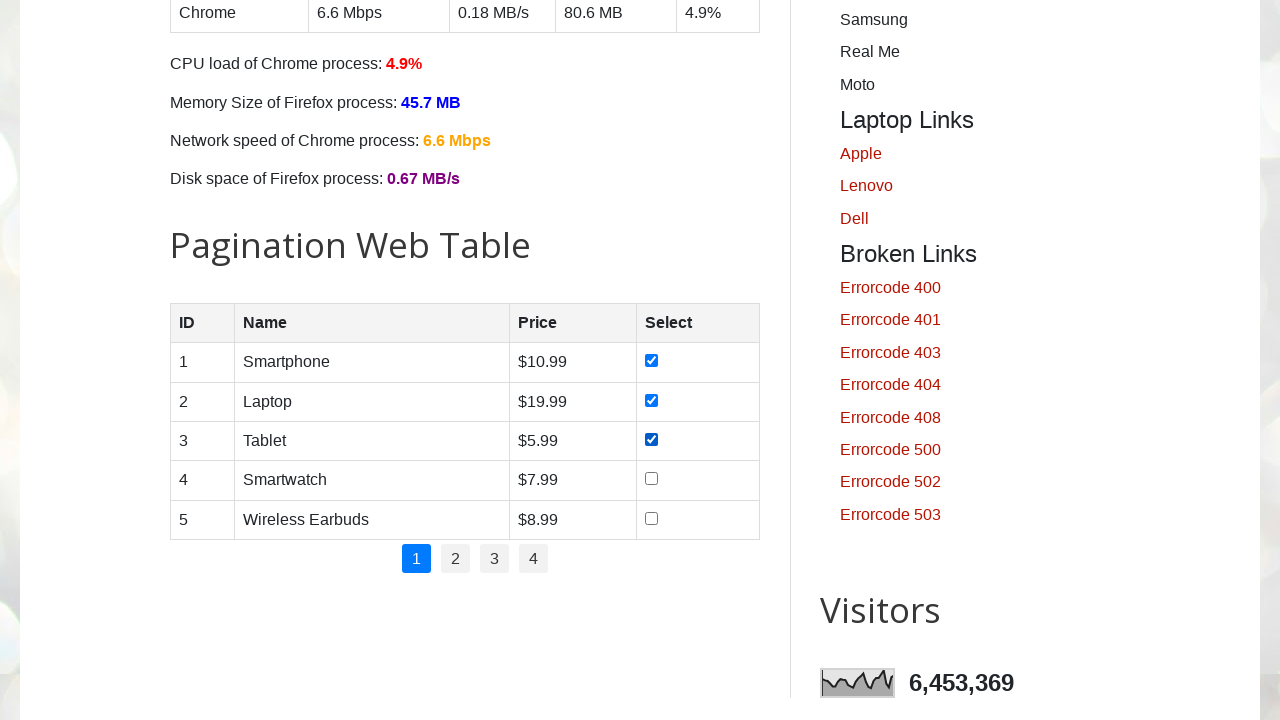

Verified row 3 data is visible on page 1
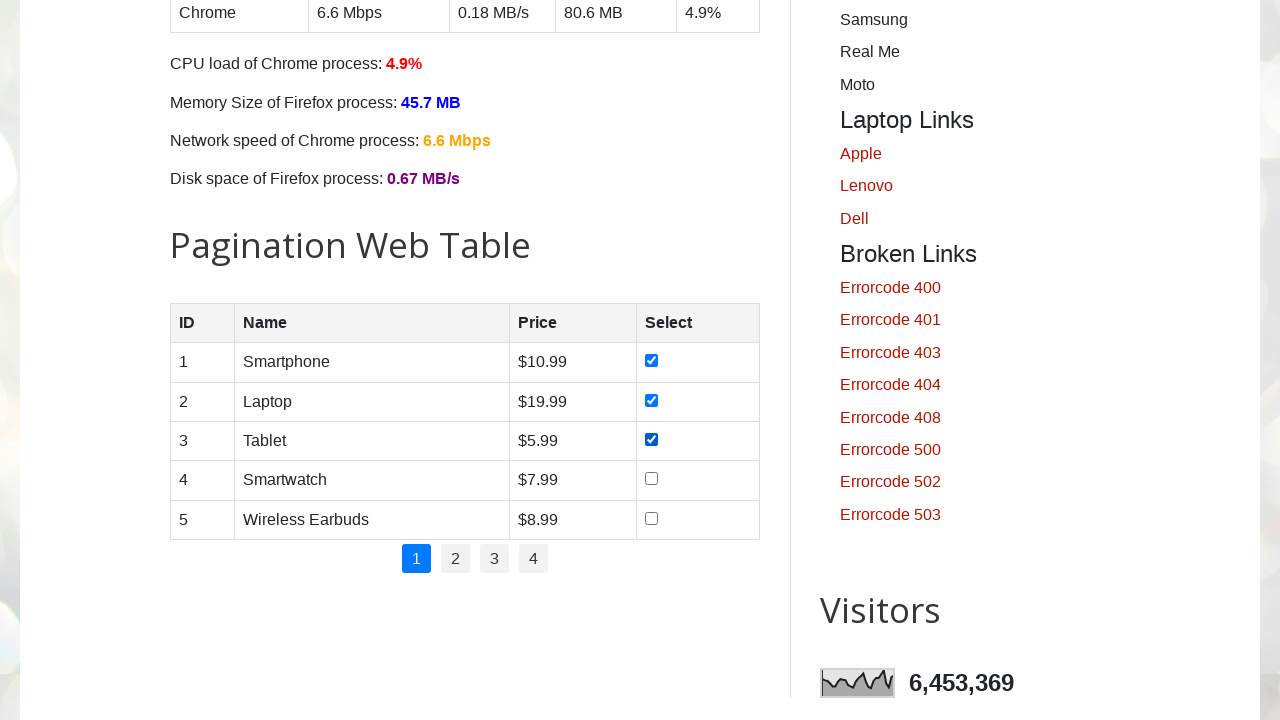

Clicked checkbox for row 4 on page 1 at (651, 479) on //table[@id='productTable']/tbody/tr[4]/td/input[@type='checkbox']
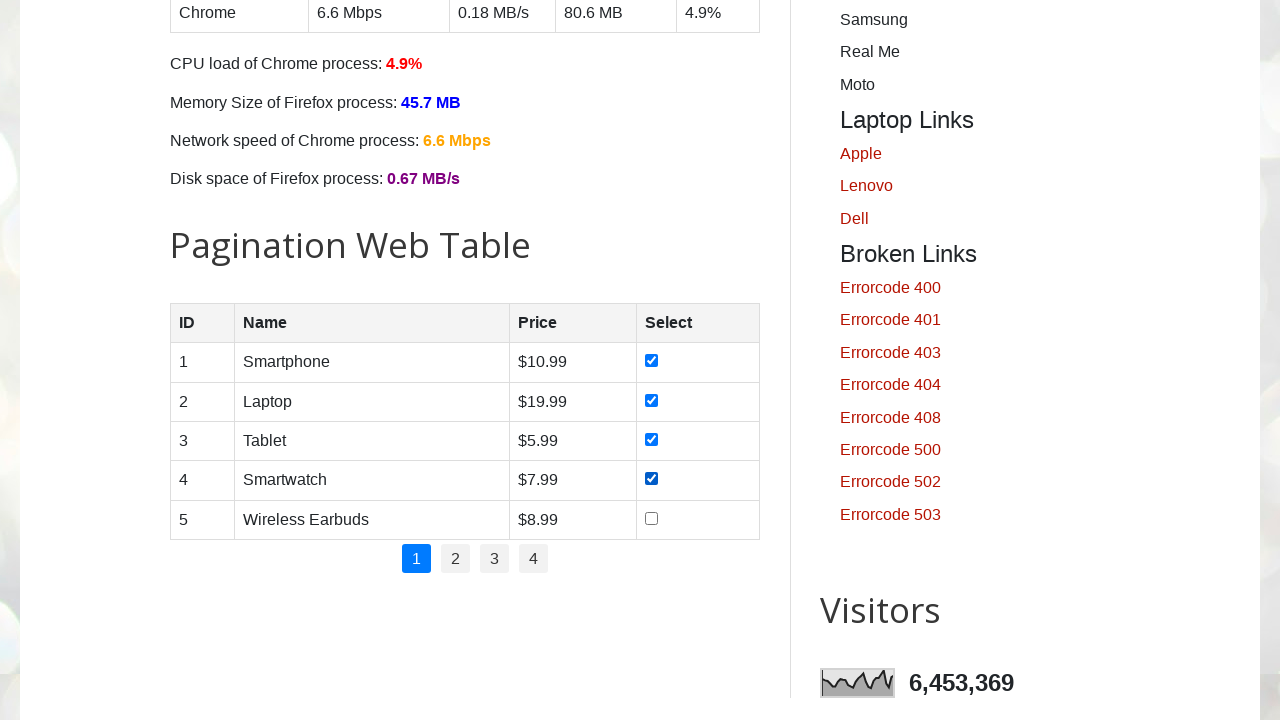

Verified row 4 data is visible on page 1
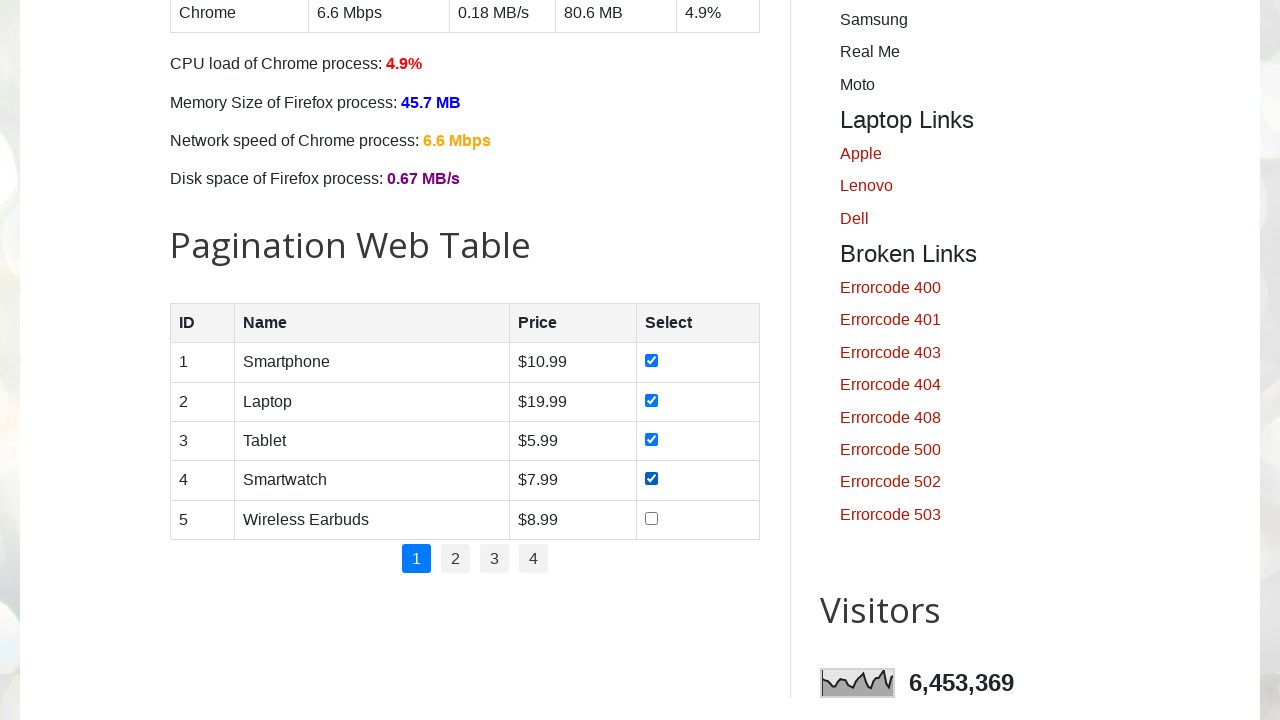

Clicked checkbox for row 5 on page 1 at (651, 518) on //table[@id='productTable']/tbody/tr[5]/td/input[@type='checkbox']
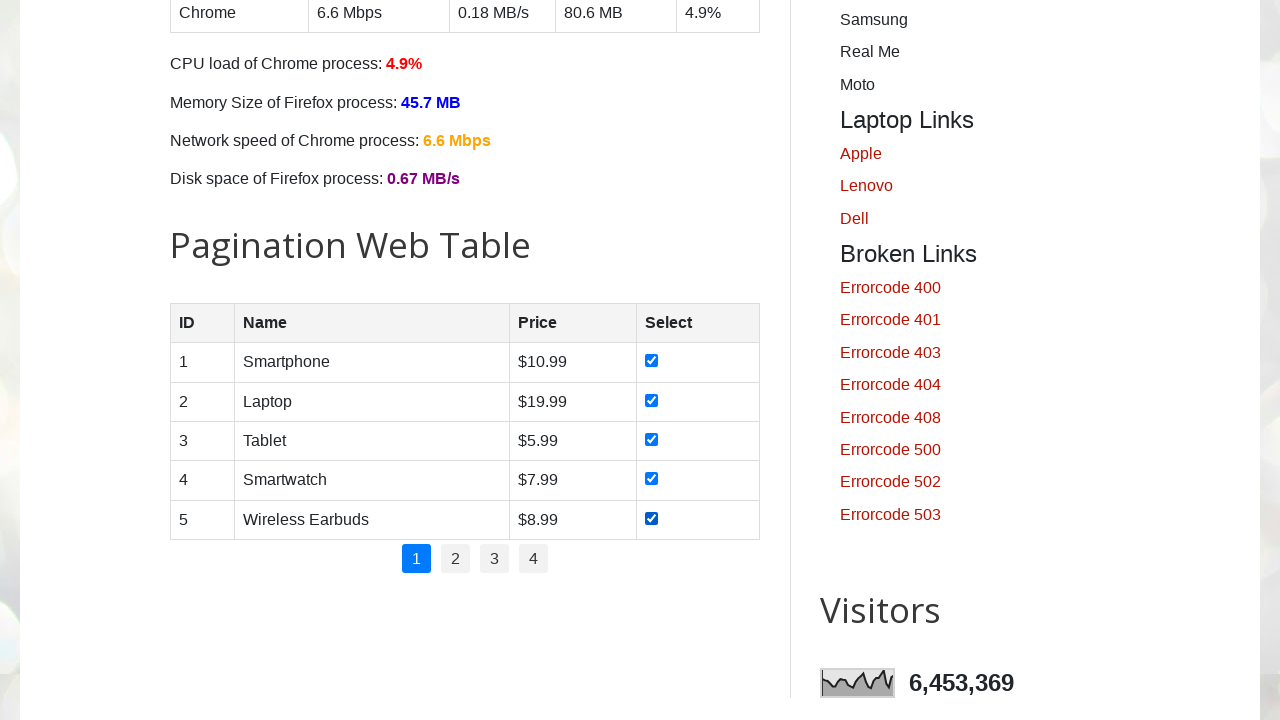

Verified row 5 data is visible on page 1
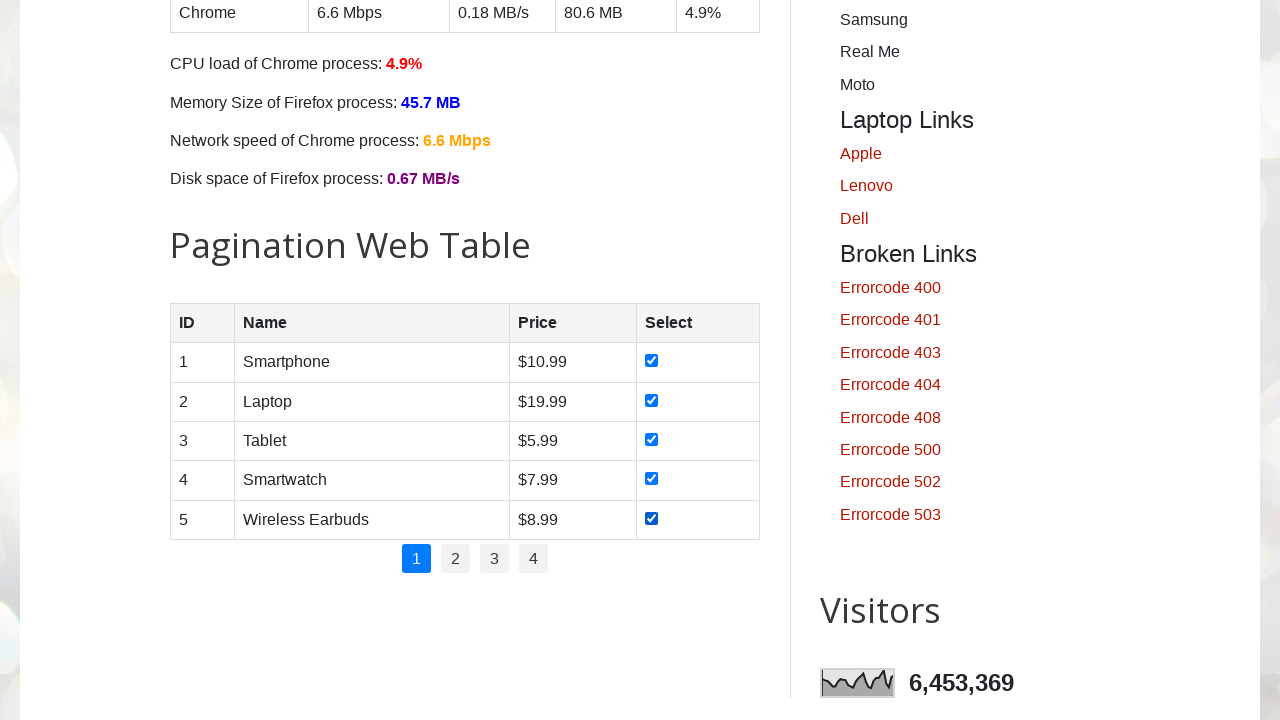

Clicked pagination link for page 2 at (456, 559) on //ul[@class='pagination']/li[2]
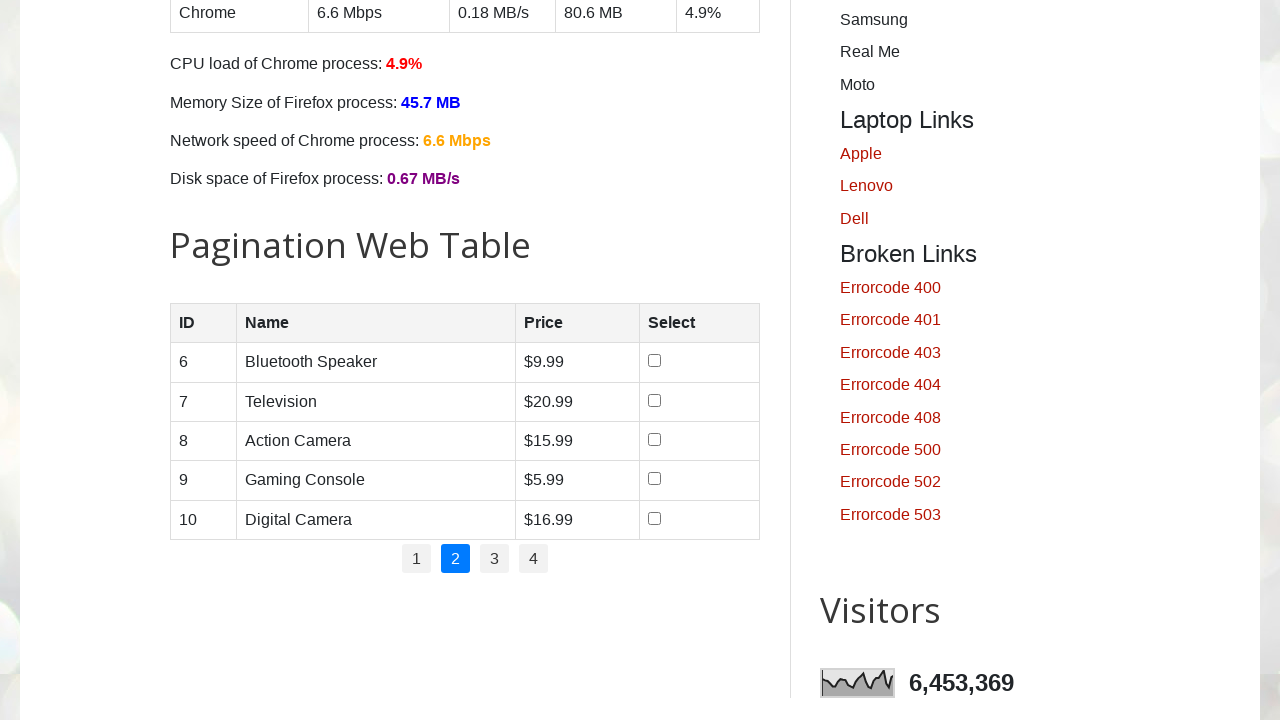

Retrieved all rows from product table on page 2: 5 rows found
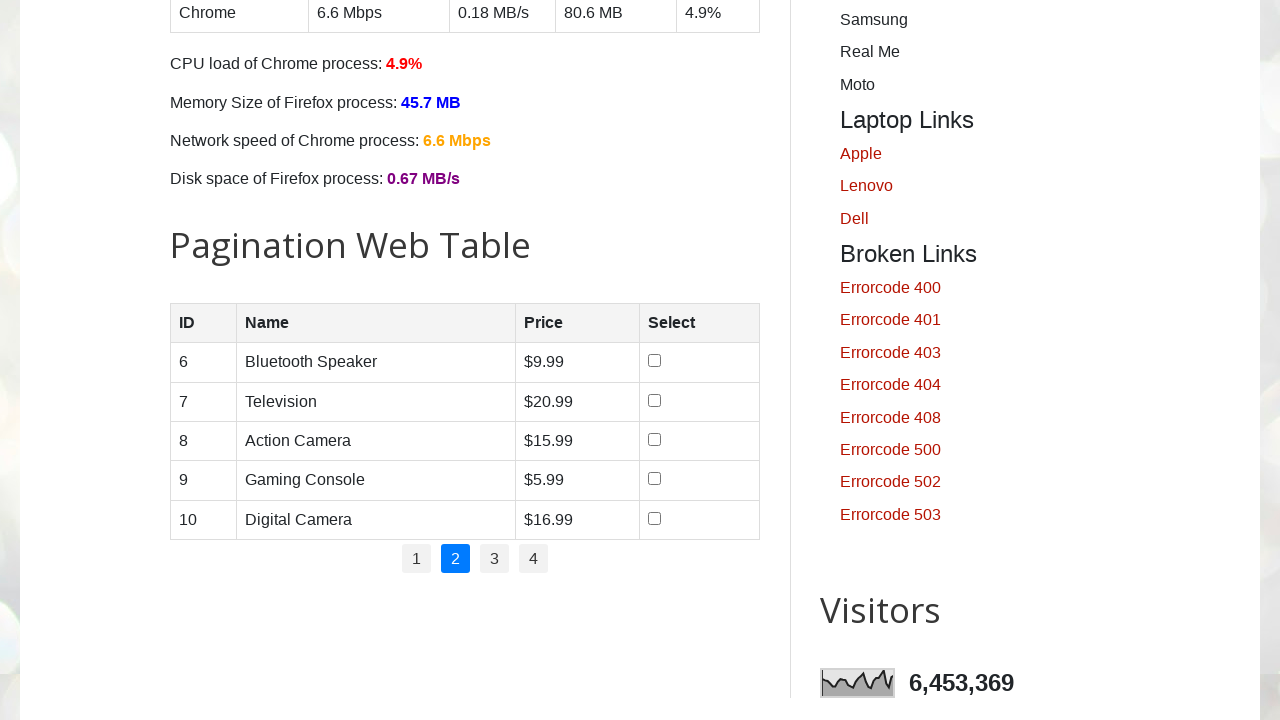

Clicked checkbox for row 1 on page 2 at (654, 361) on //table[@id='productTable']/tbody/tr[1]/td/input[@type='checkbox']
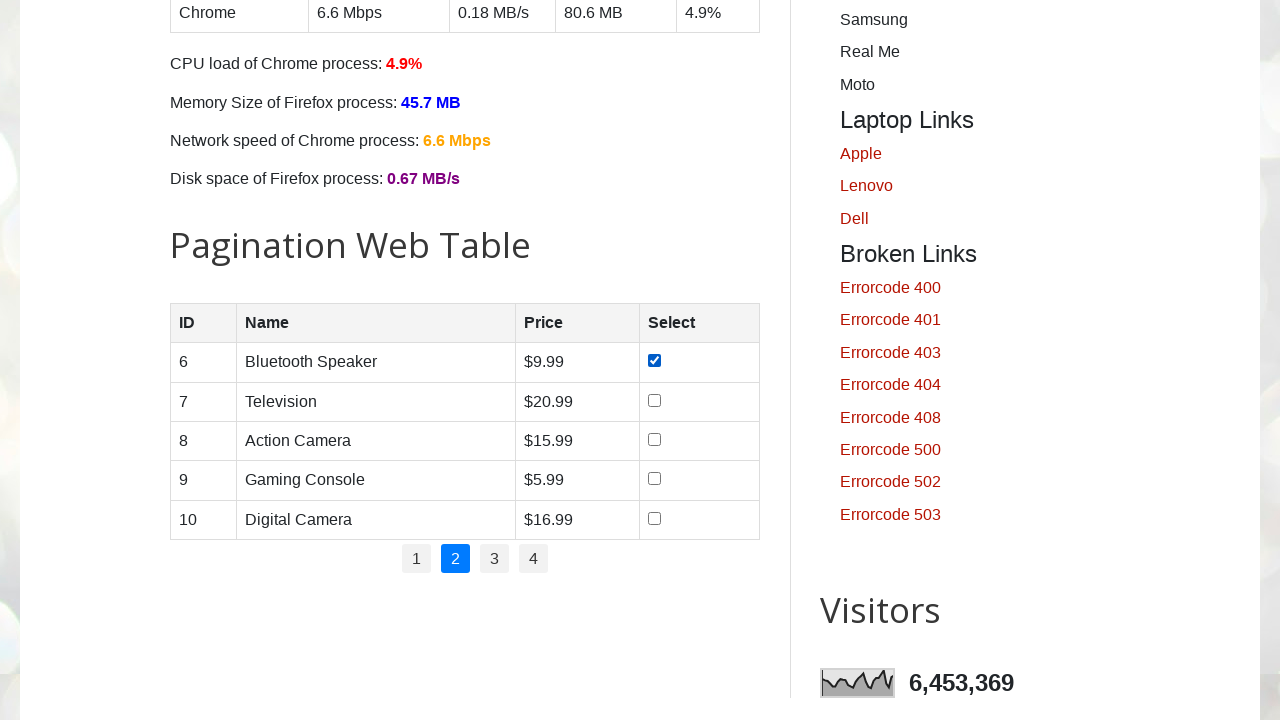

Verified row 1 data is visible on page 2
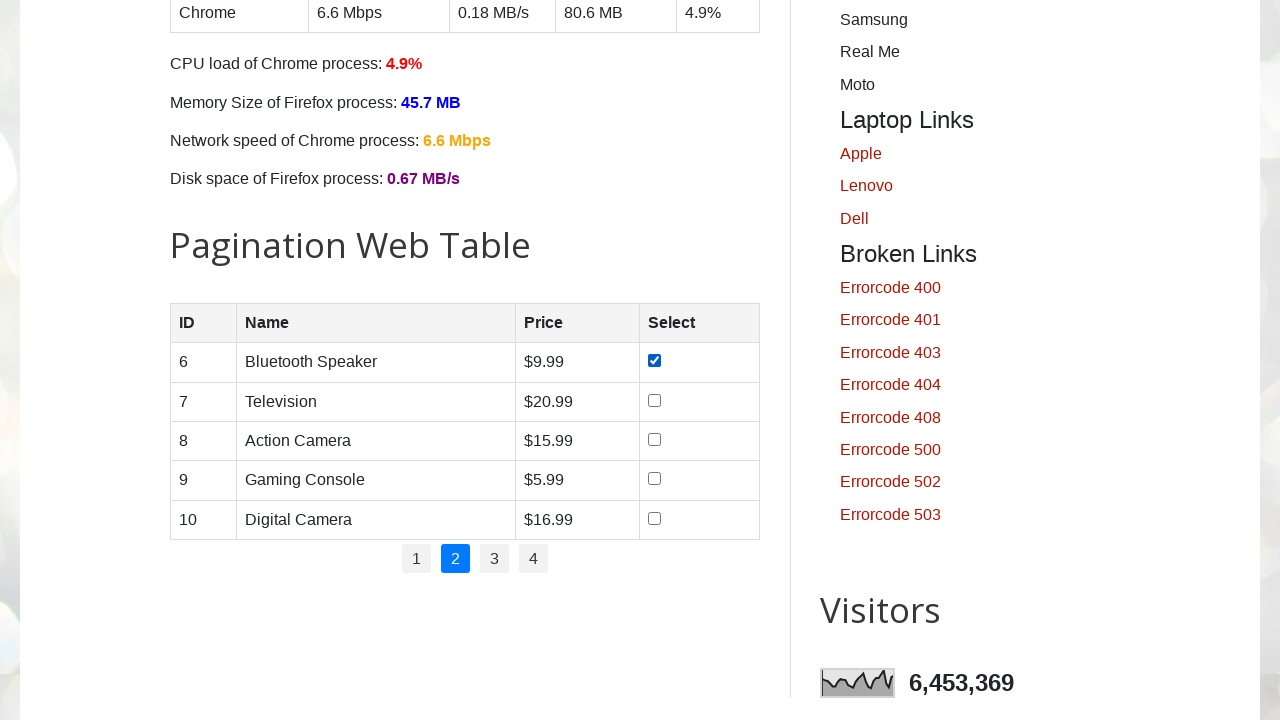

Clicked checkbox for row 2 on page 2 at (654, 400) on //table[@id='productTable']/tbody/tr[2]/td/input[@type='checkbox']
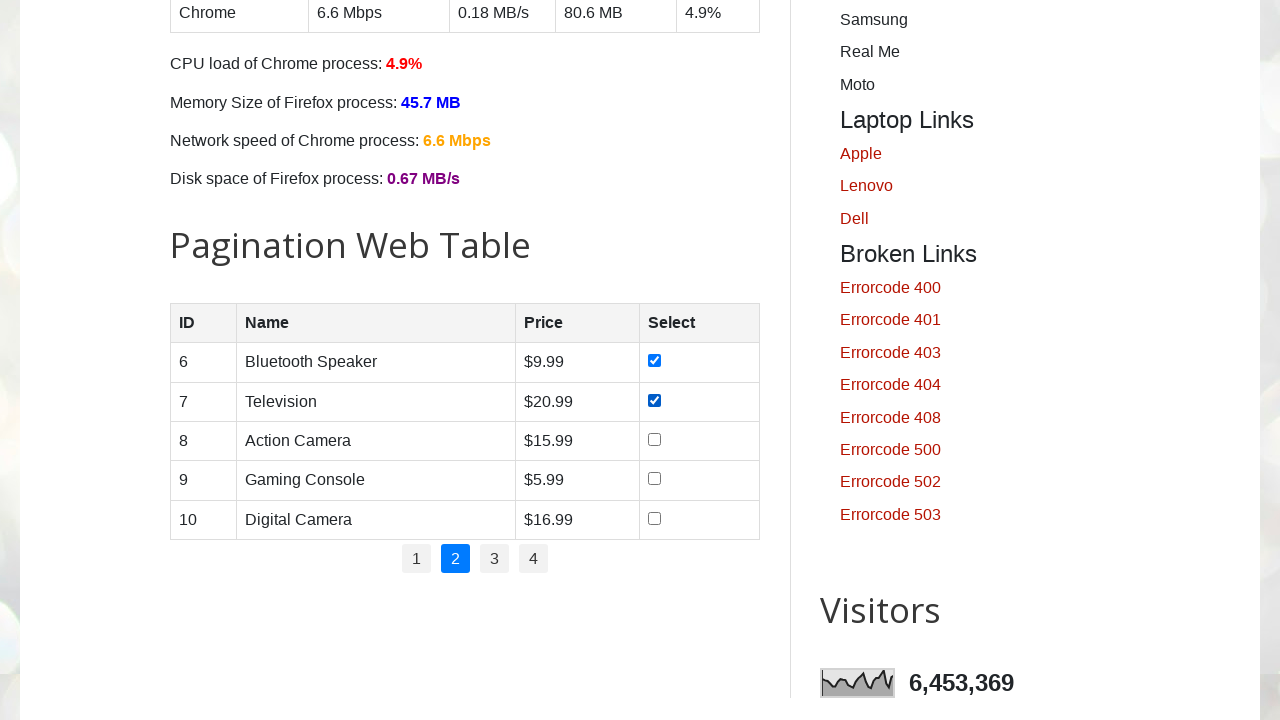

Verified row 2 data is visible on page 2
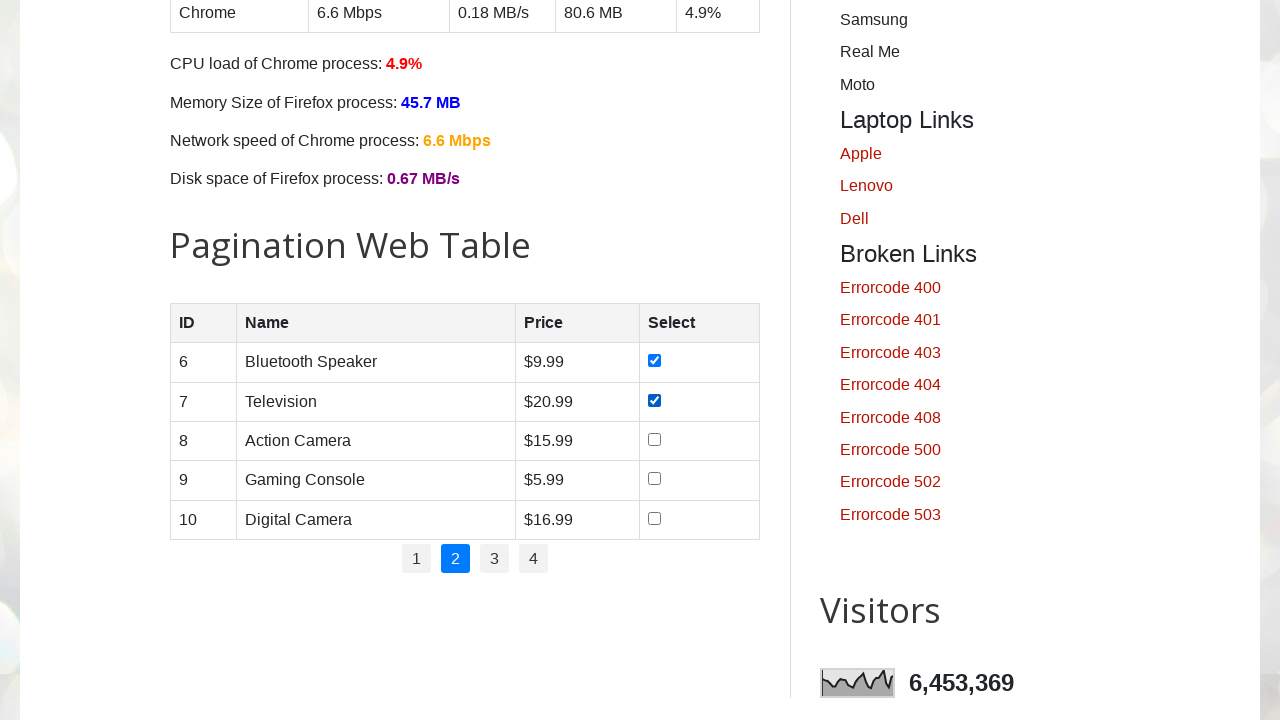

Clicked checkbox for row 3 on page 2 at (654, 439) on //table[@id='productTable']/tbody/tr[3]/td/input[@type='checkbox']
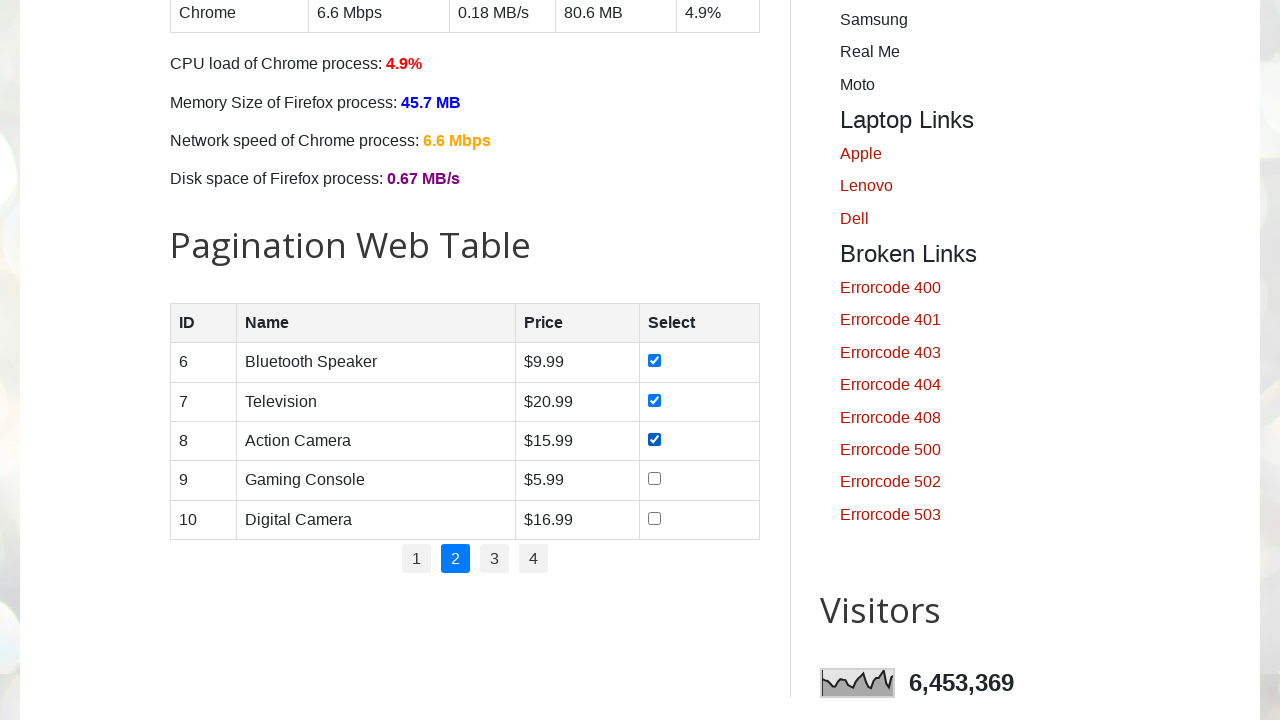

Verified row 3 data is visible on page 2
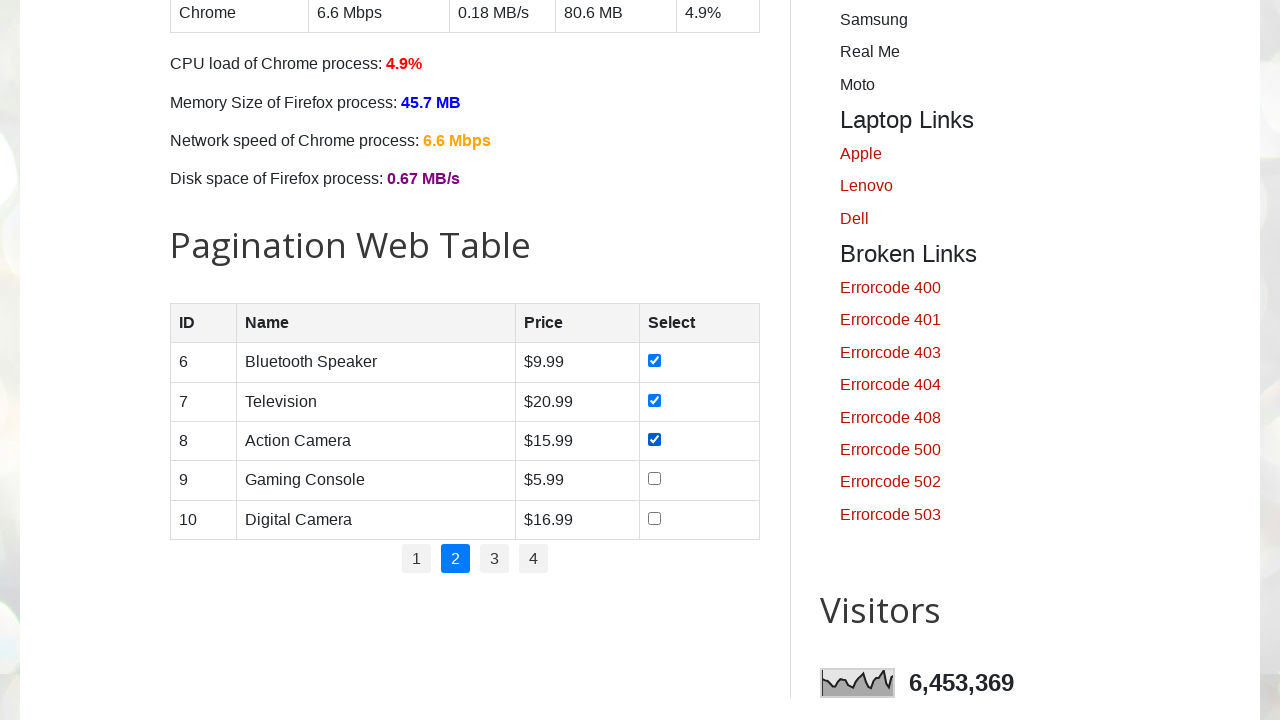

Clicked checkbox for row 4 on page 2 at (654, 479) on //table[@id='productTable']/tbody/tr[4]/td/input[@type='checkbox']
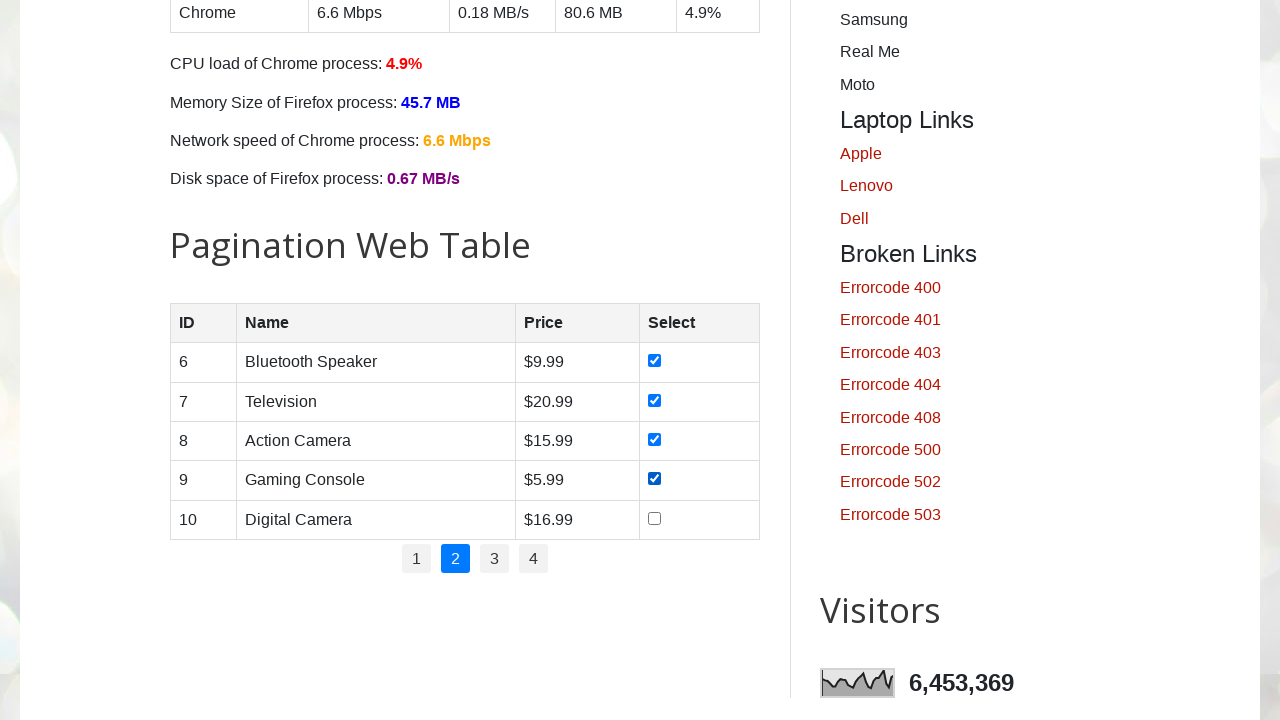

Verified row 4 data is visible on page 2
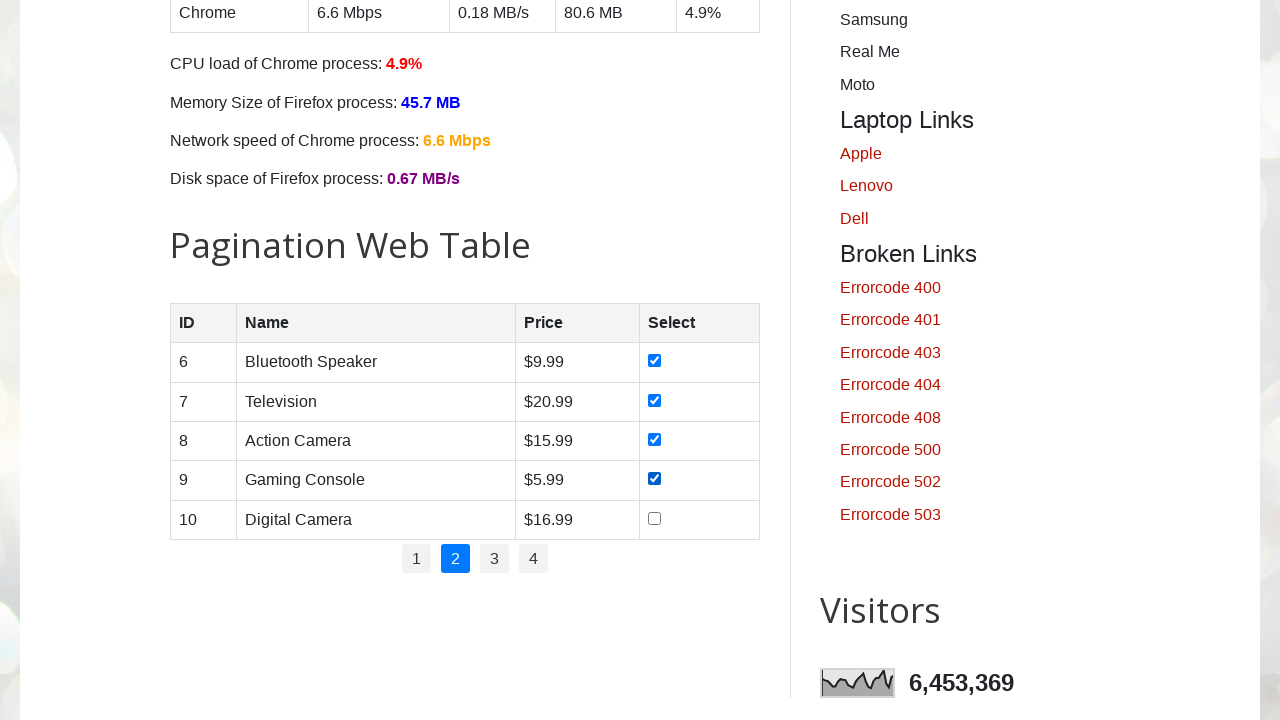

Clicked checkbox for row 5 on page 2 at (654, 518) on //table[@id='productTable']/tbody/tr[5]/td/input[@type='checkbox']
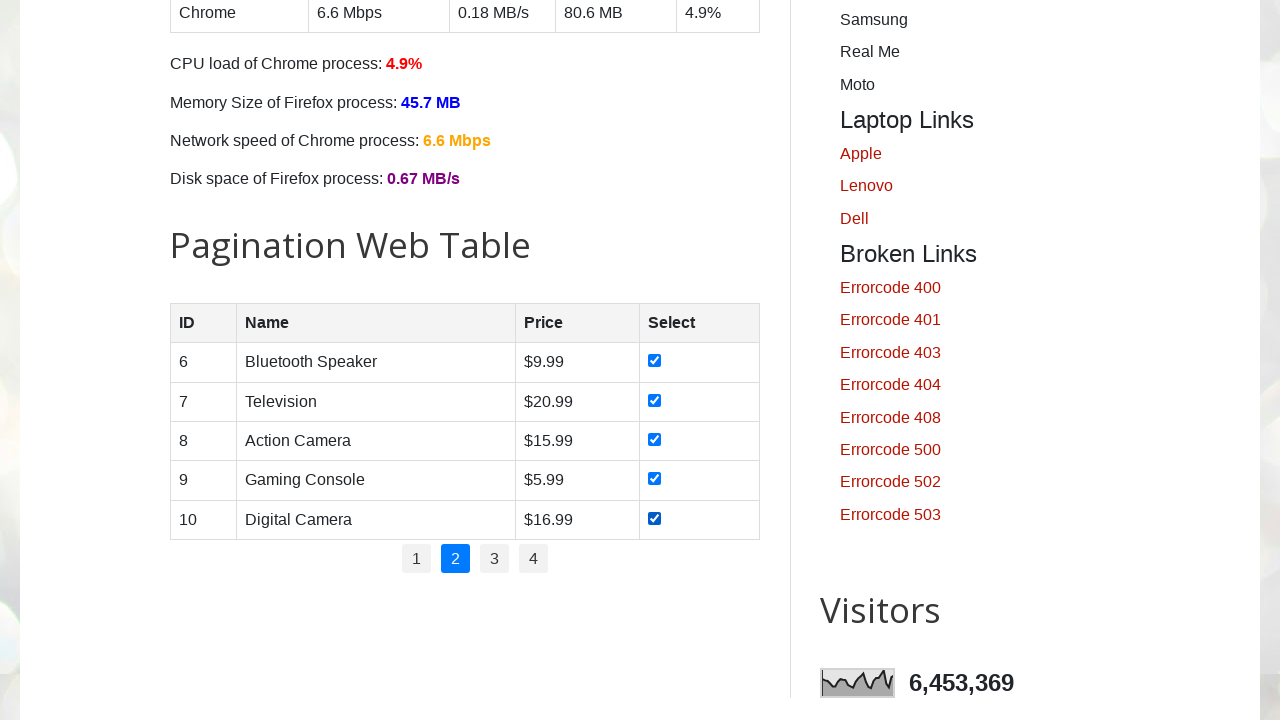

Verified row 5 data is visible on page 2
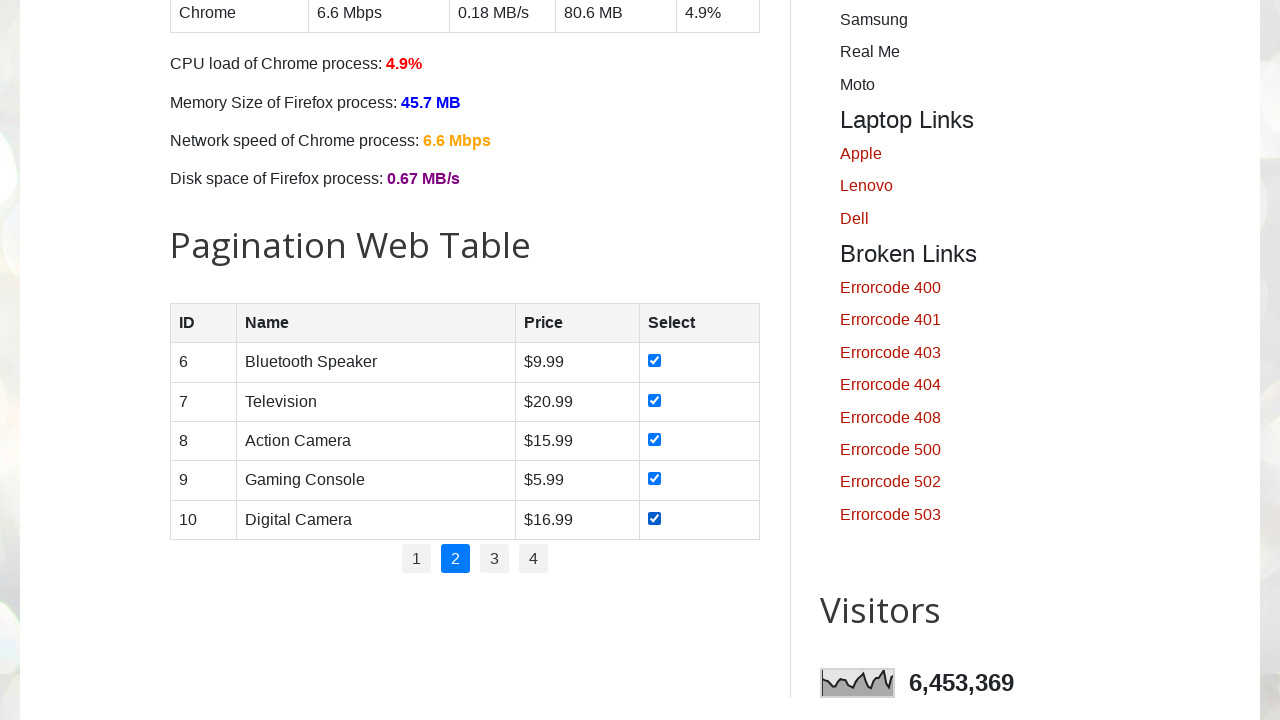

Clicked pagination link for page 3 at (494, 559) on //ul[@class='pagination']/li[3]
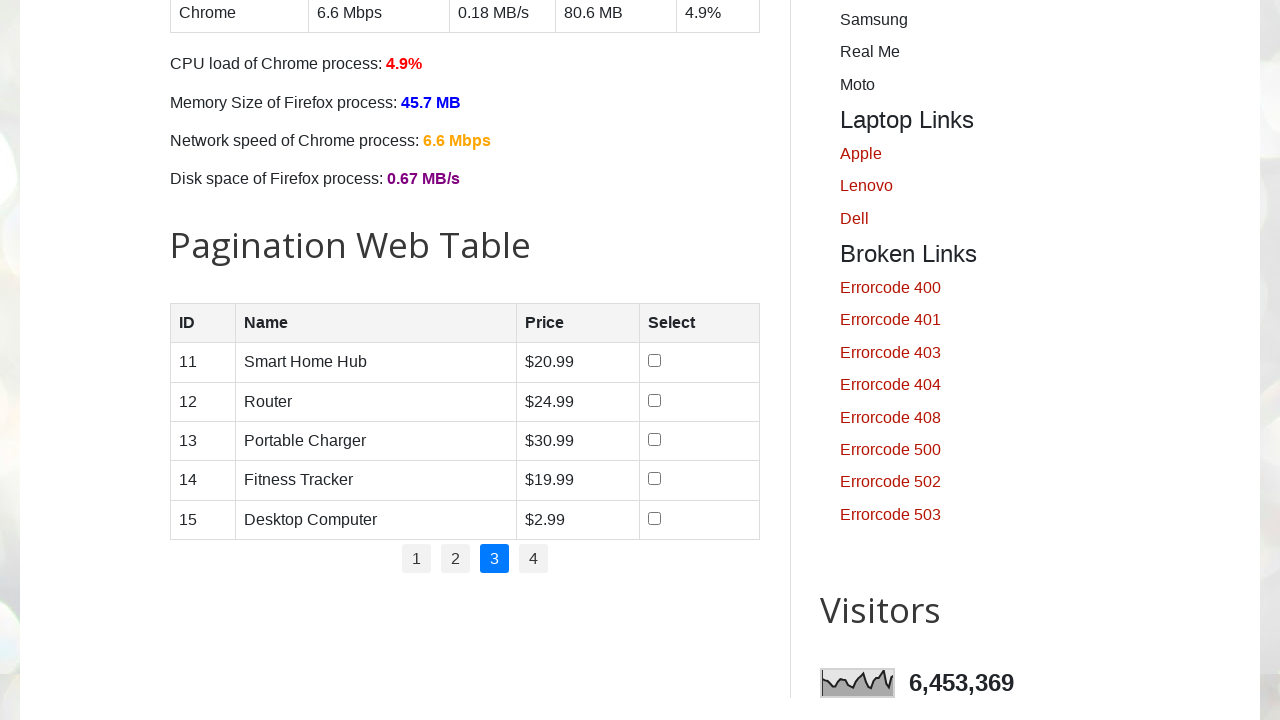

Retrieved all rows from product table on page 3: 5 rows found
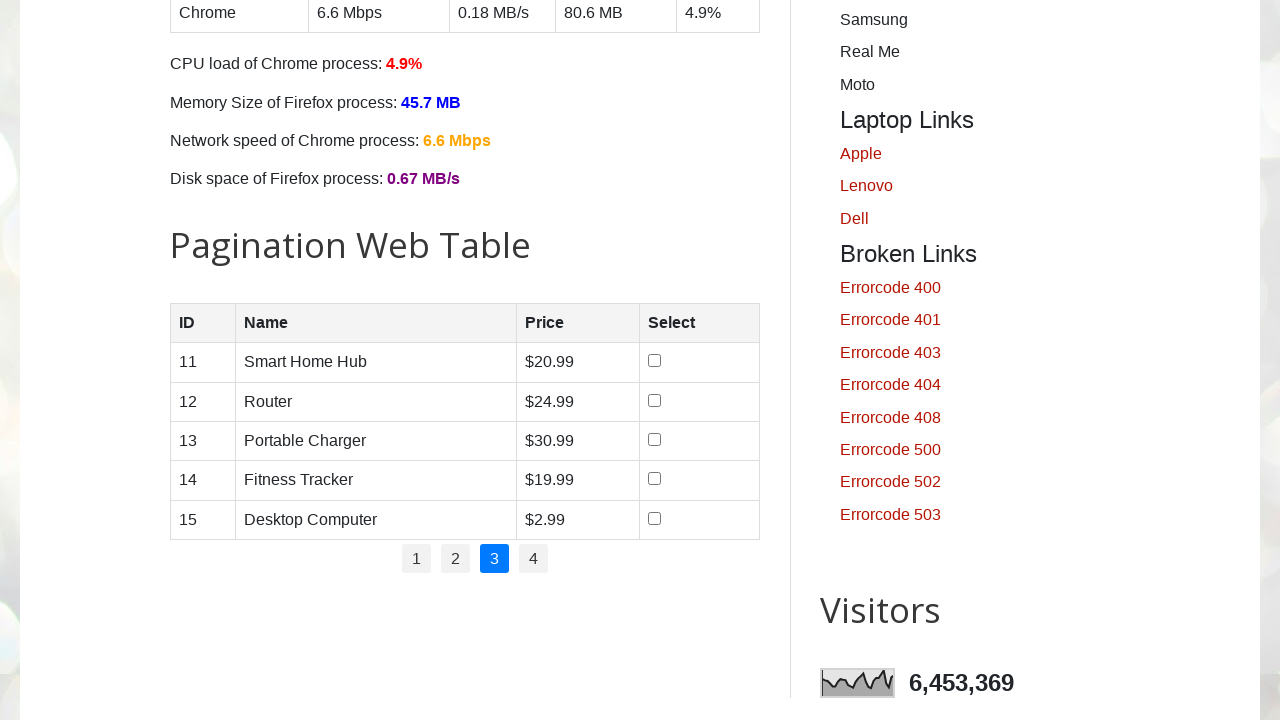

Clicked checkbox for row 1 on page 3 at (655, 361) on //table[@id='productTable']/tbody/tr[1]/td/input[@type='checkbox']
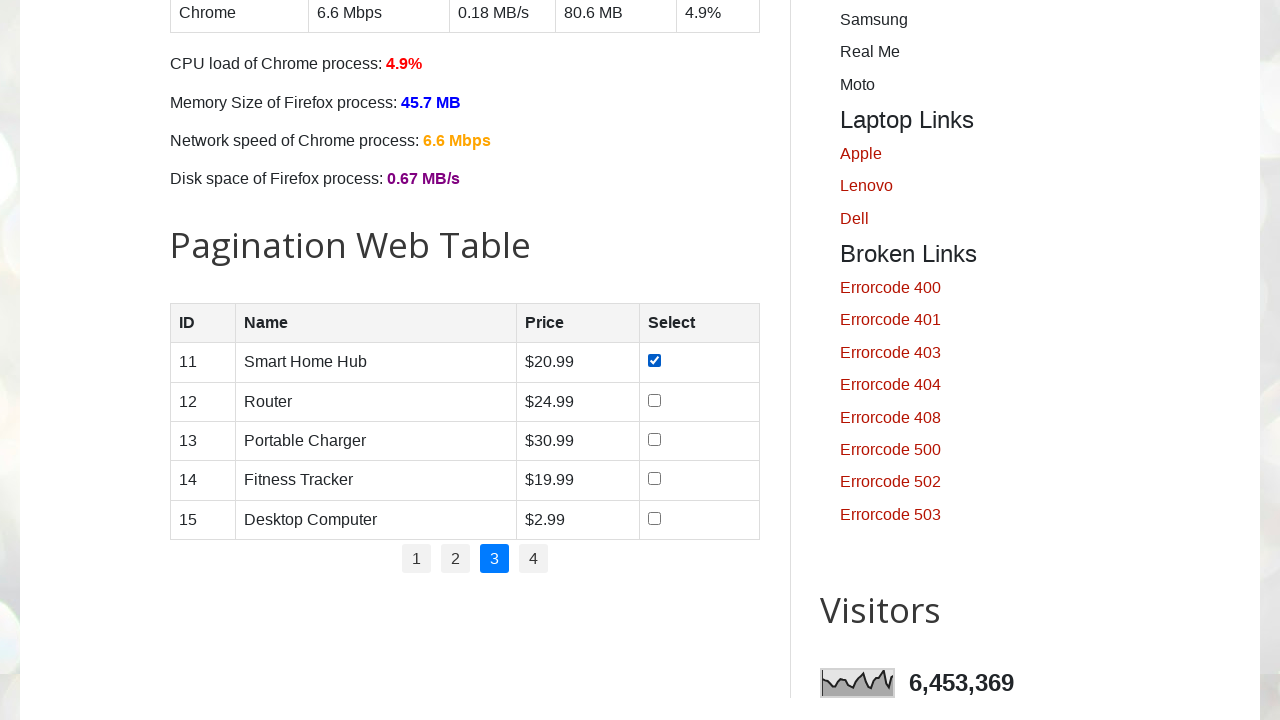

Verified row 1 data is visible on page 3
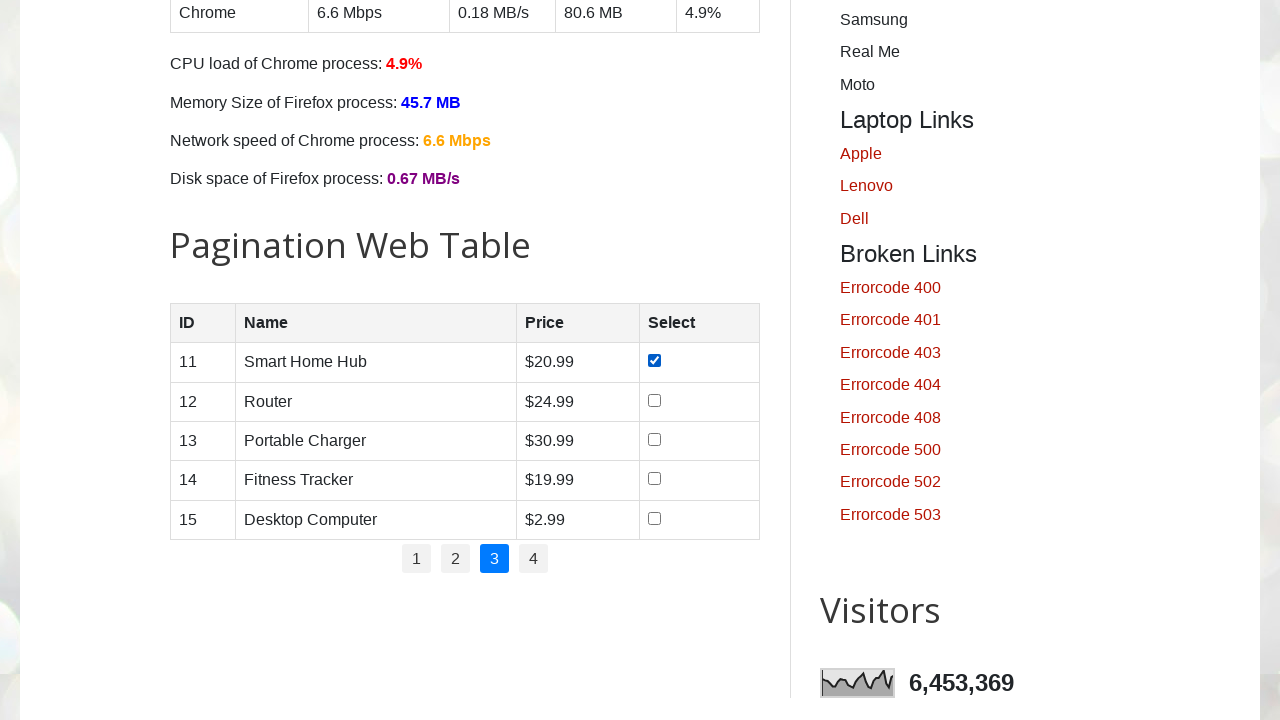

Clicked checkbox for row 2 on page 3 at (655, 400) on //table[@id='productTable']/tbody/tr[2]/td/input[@type='checkbox']
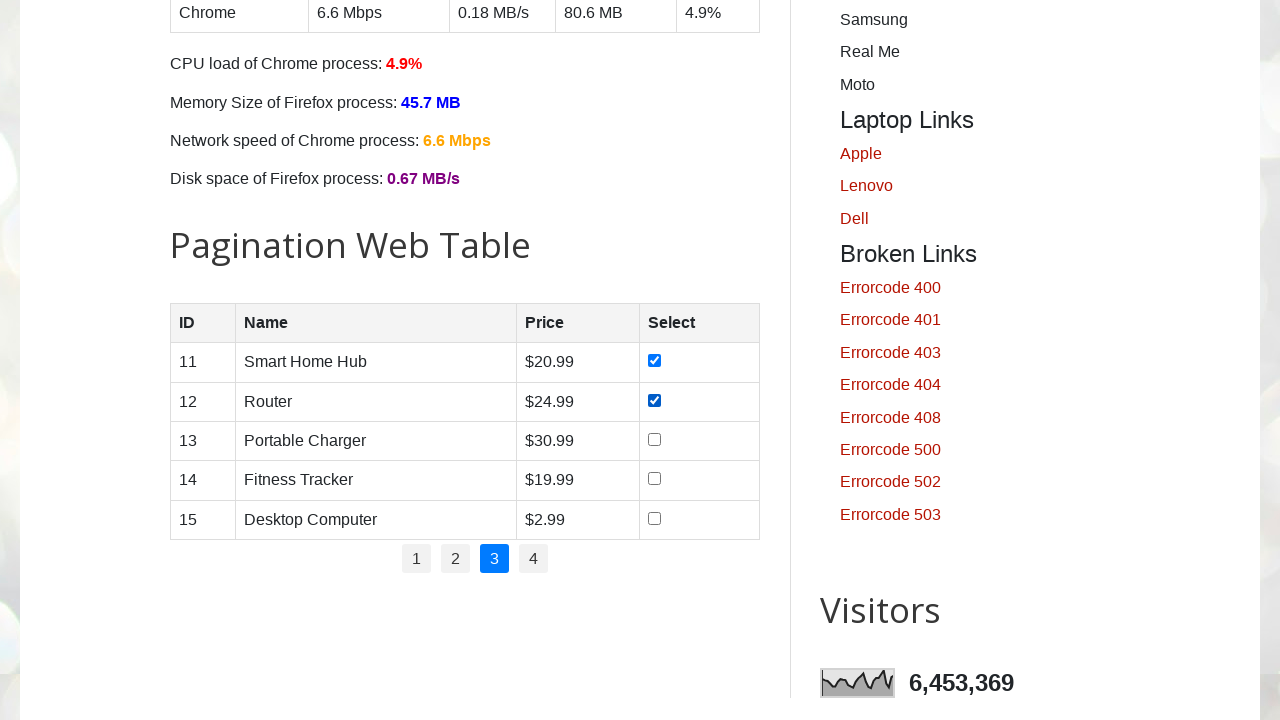

Verified row 2 data is visible on page 3
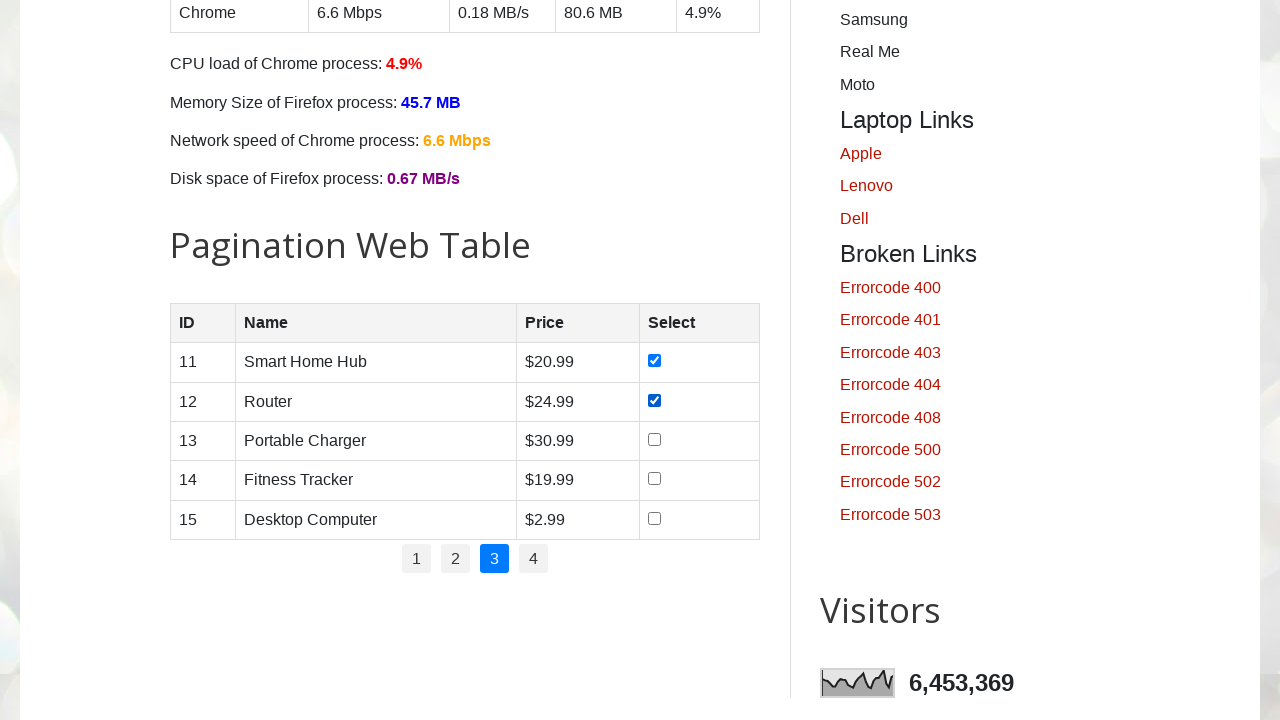

Clicked checkbox for row 3 on page 3 at (655, 439) on //table[@id='productTable']/tbody/tr[3]/td/input[@type='checkbox']
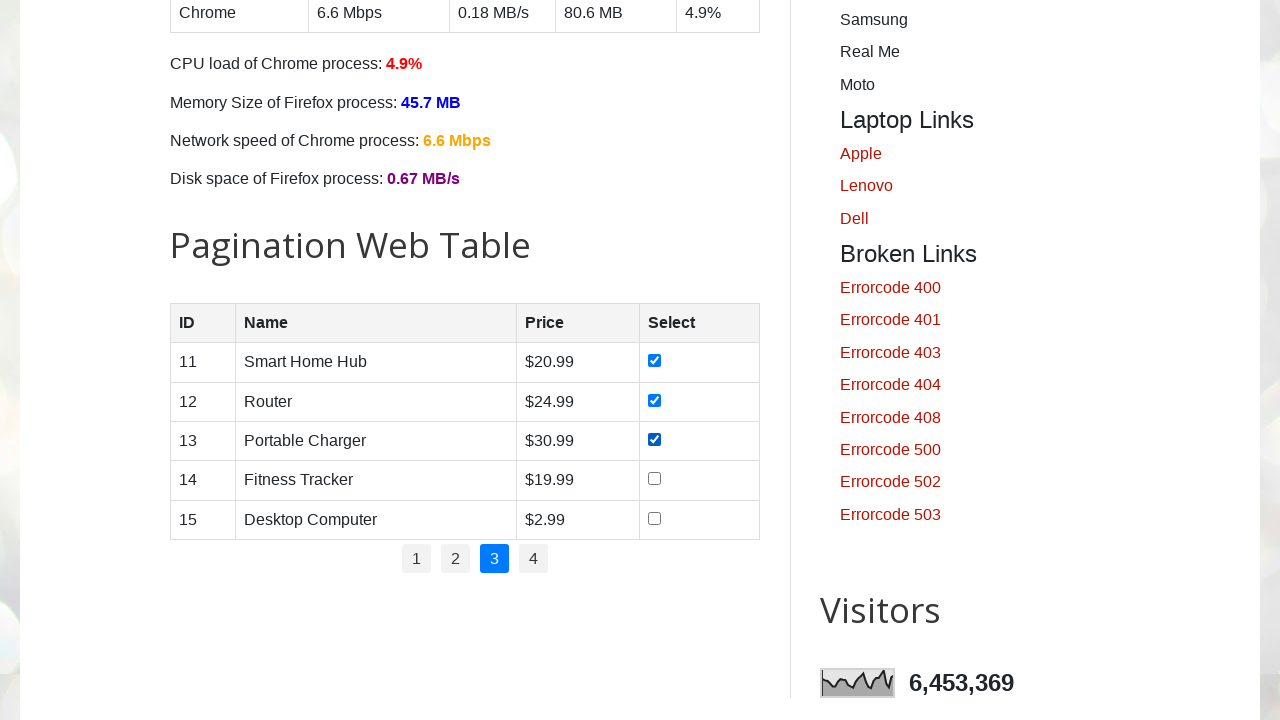

Verified row 3 data is visible on page 3
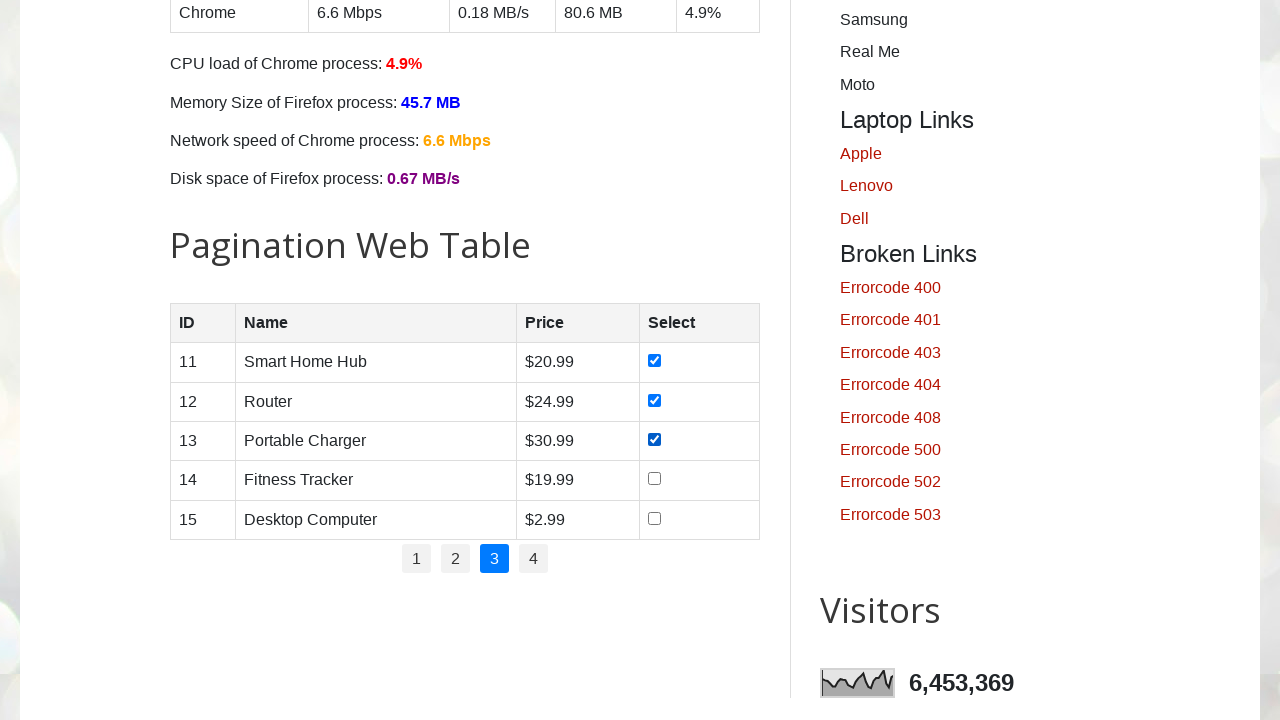

Clicked checkbox for row 4 on page 3 at (655, 479) on //table[@id='productTable']/tbody/tr[4]/td/input[@type='checkbox']
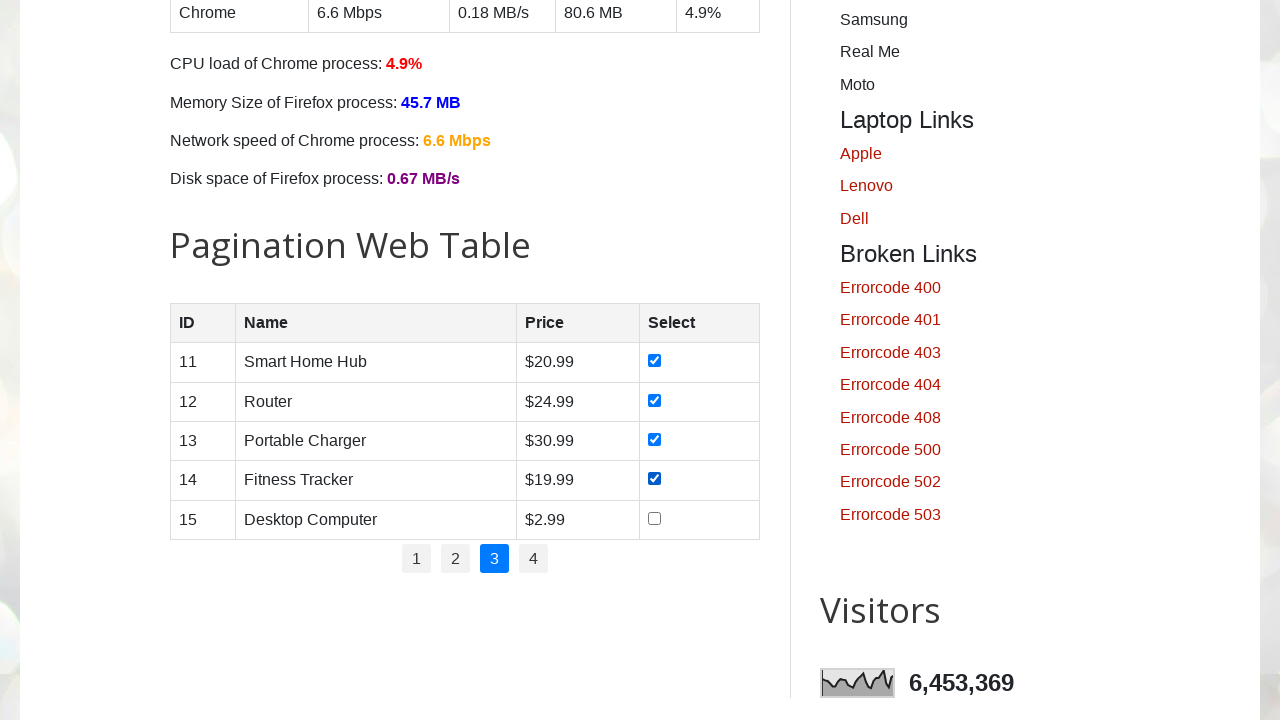

Verified row 4 data is visible on page 3
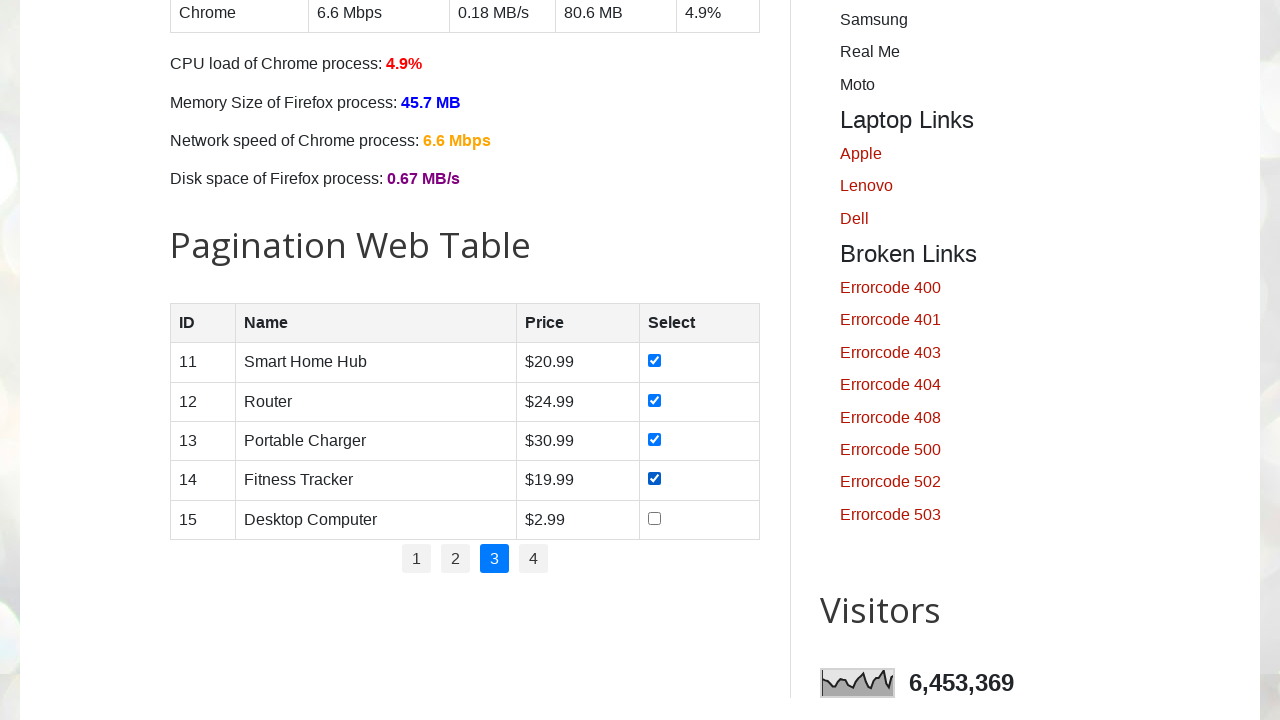

Clicked checkbox for row 5 on page 3 at (655, 518) on //table[@id='productTable']/tbody/tr[5]/td/input[@type='checkbox']
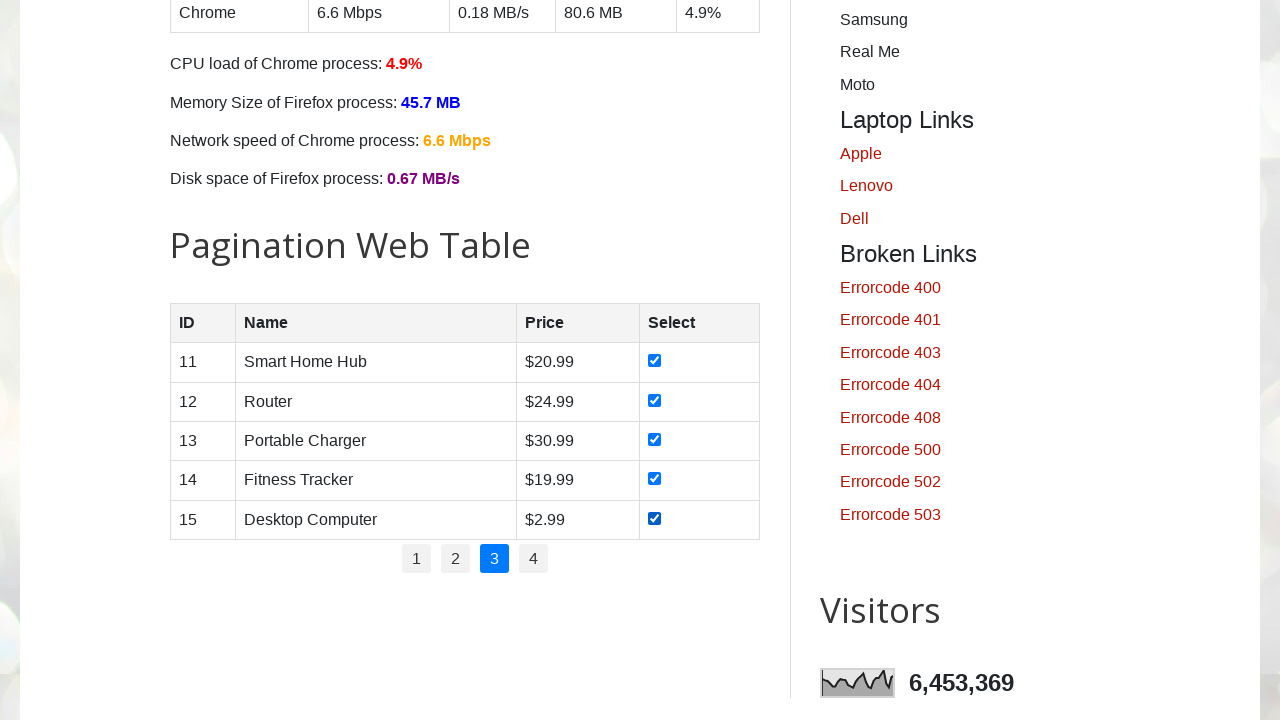

Verified row 5 data is visible on page 3
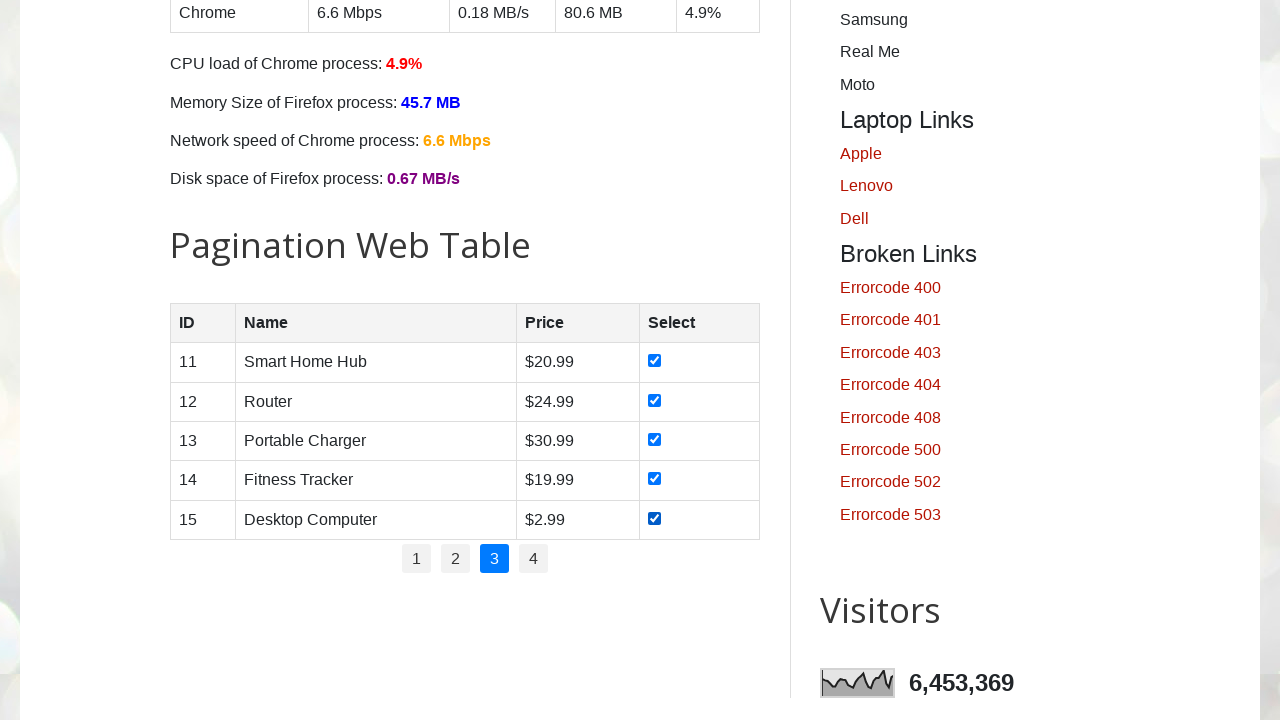

Clicked pagination link for page 4 at (534, 559) on //ul[@class='pagination']/li[4]
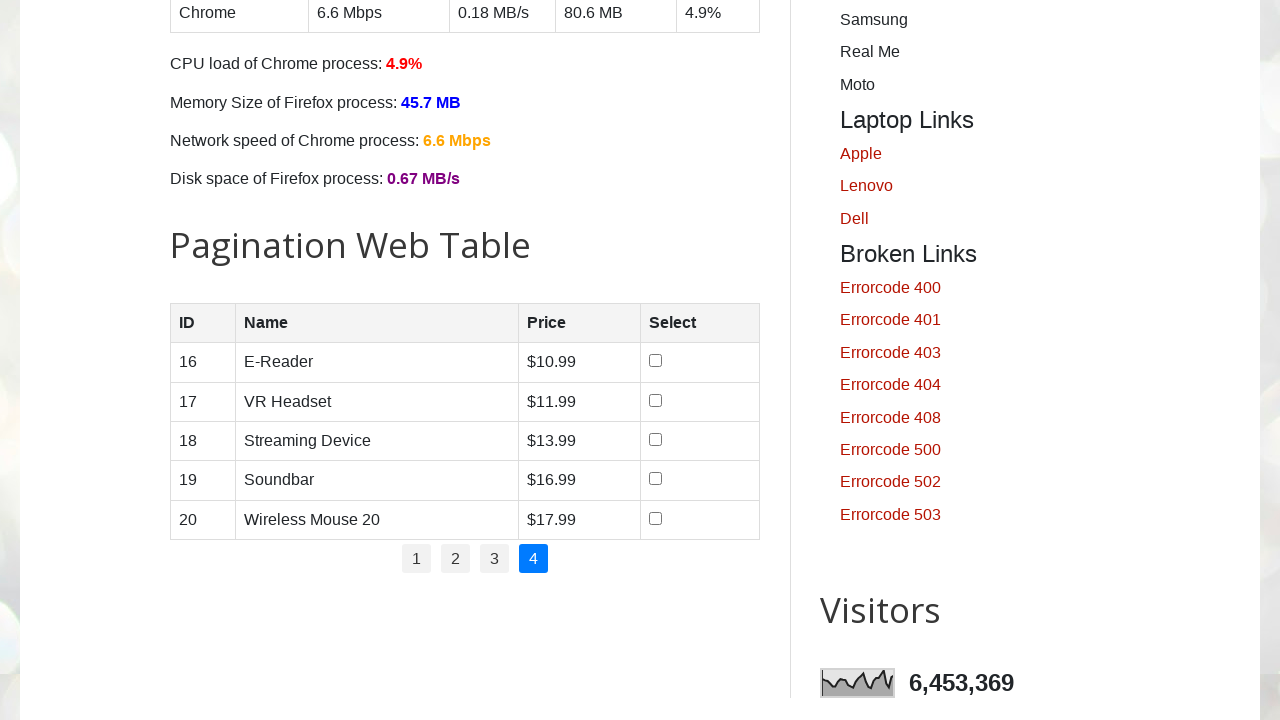

Retrieved all rows from product table on page 4: 5 rows found
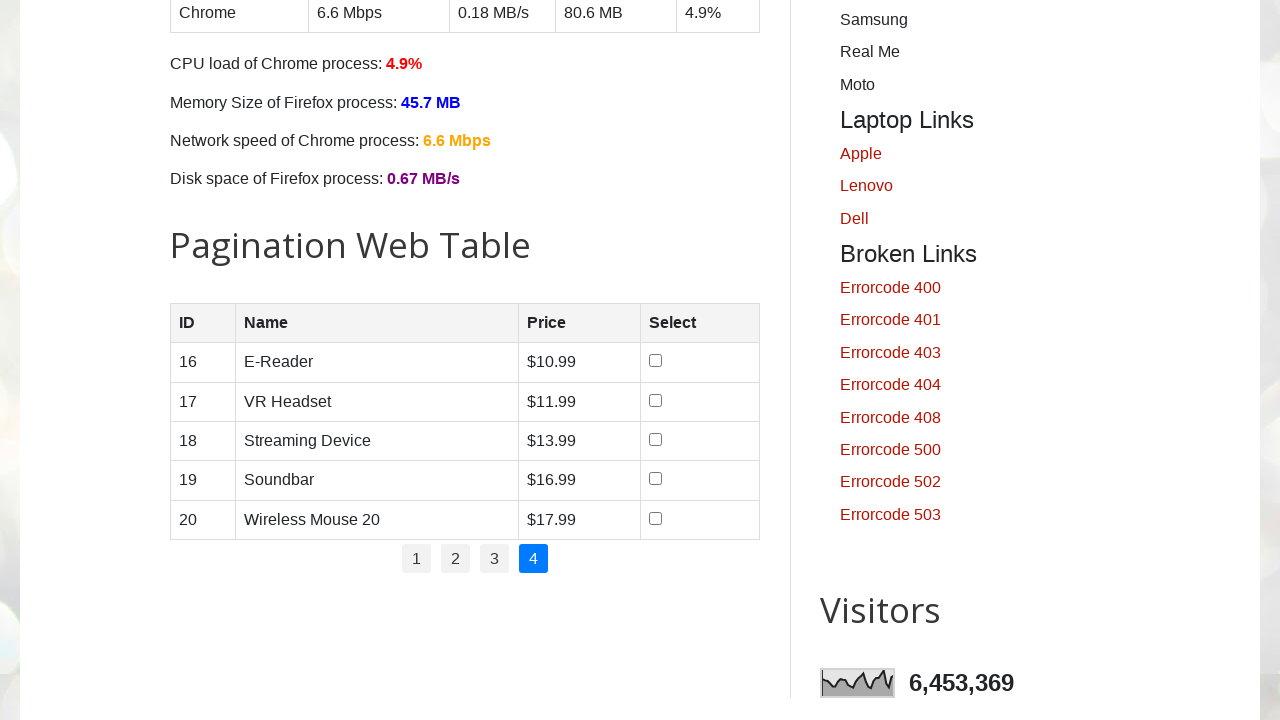

Clicked checkbox for row 1 on page 4 at (656, 361) on //table[@id='productTable']/tbody/tr[1]/td/input[@type='checkbox']
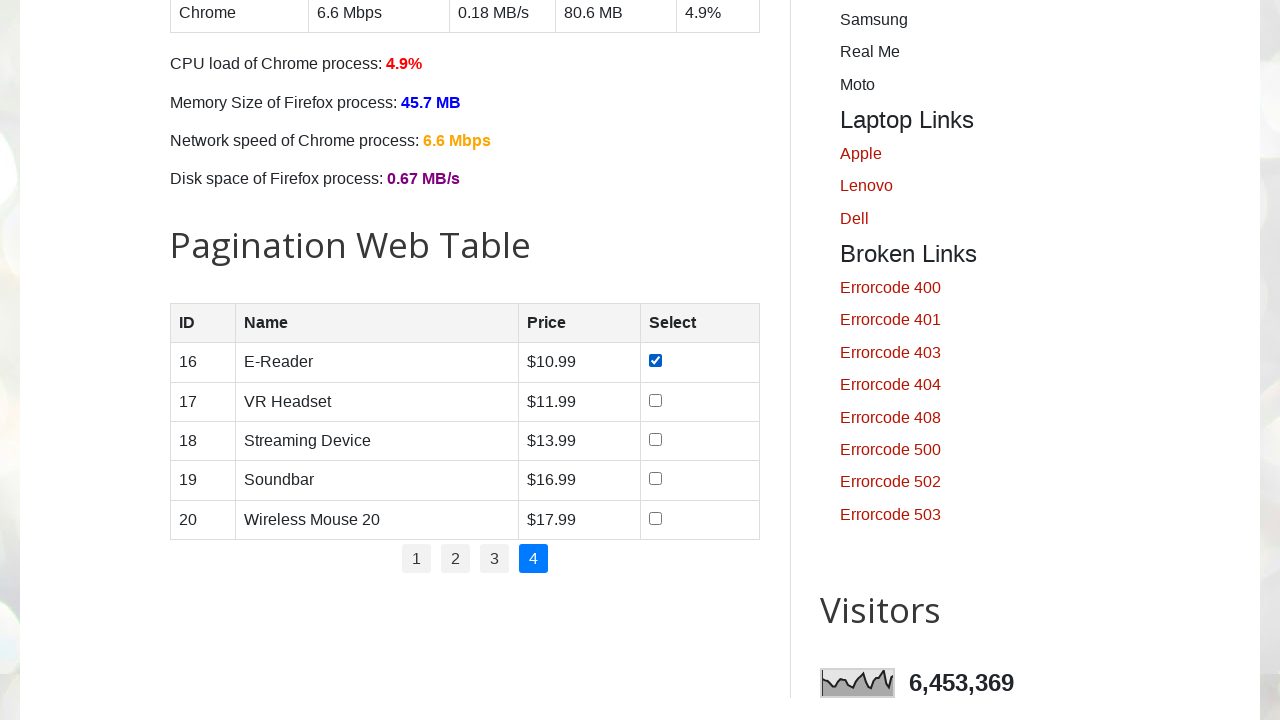

Verified row 1 data is visible on page 4
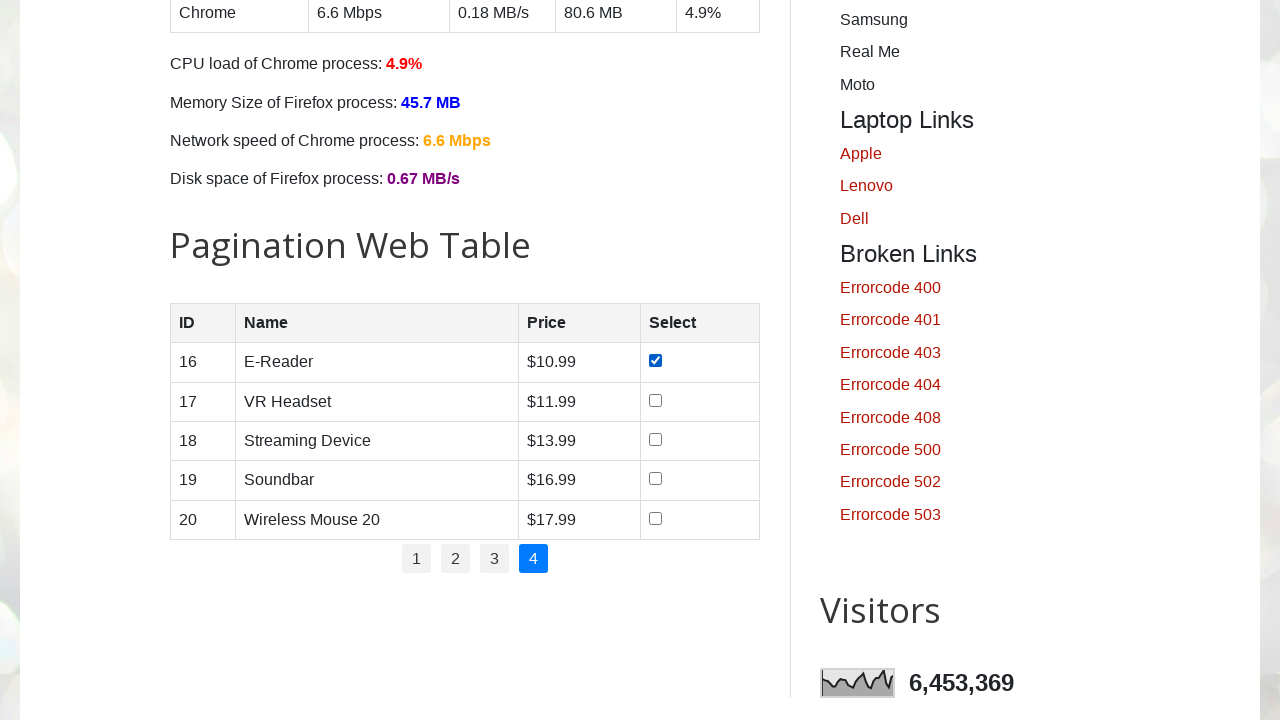

Clicked checkbox for row 2 on page 4 at (656, 400) on //table[@id='productTable']/tbody/tr[2]/td/input[@type='checkbox']
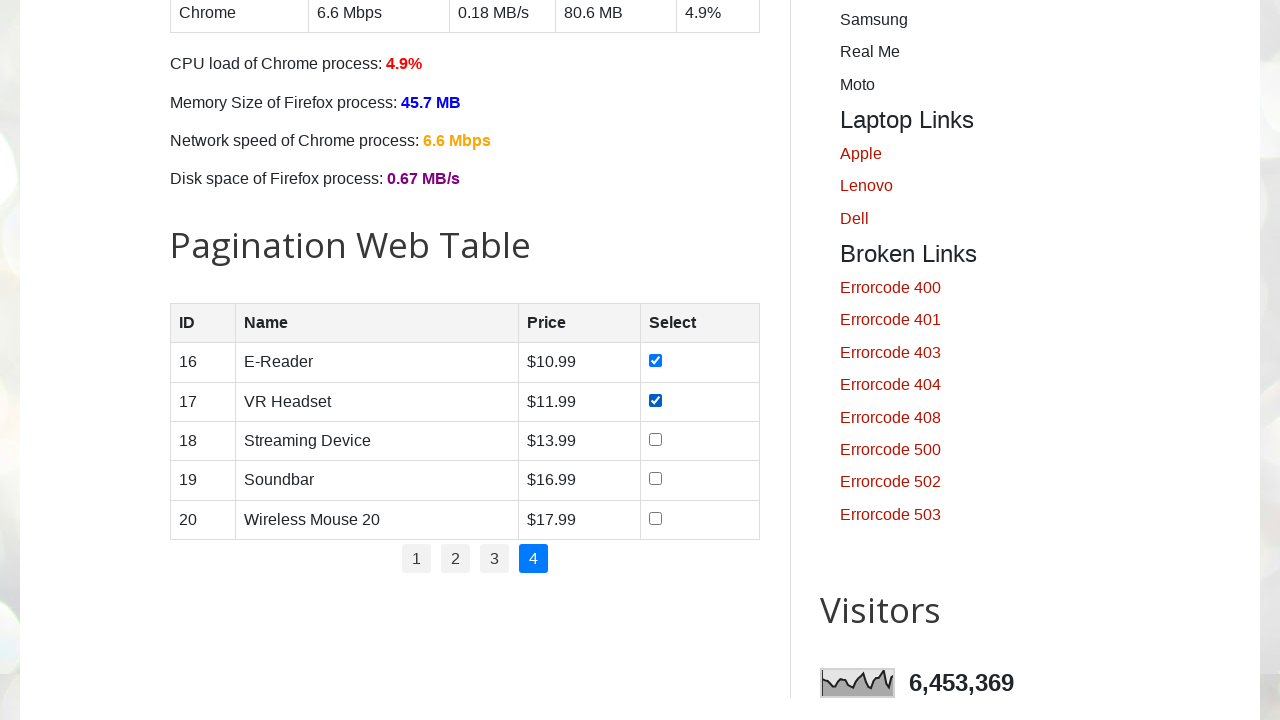

Verified row 2 data is visible on page 4
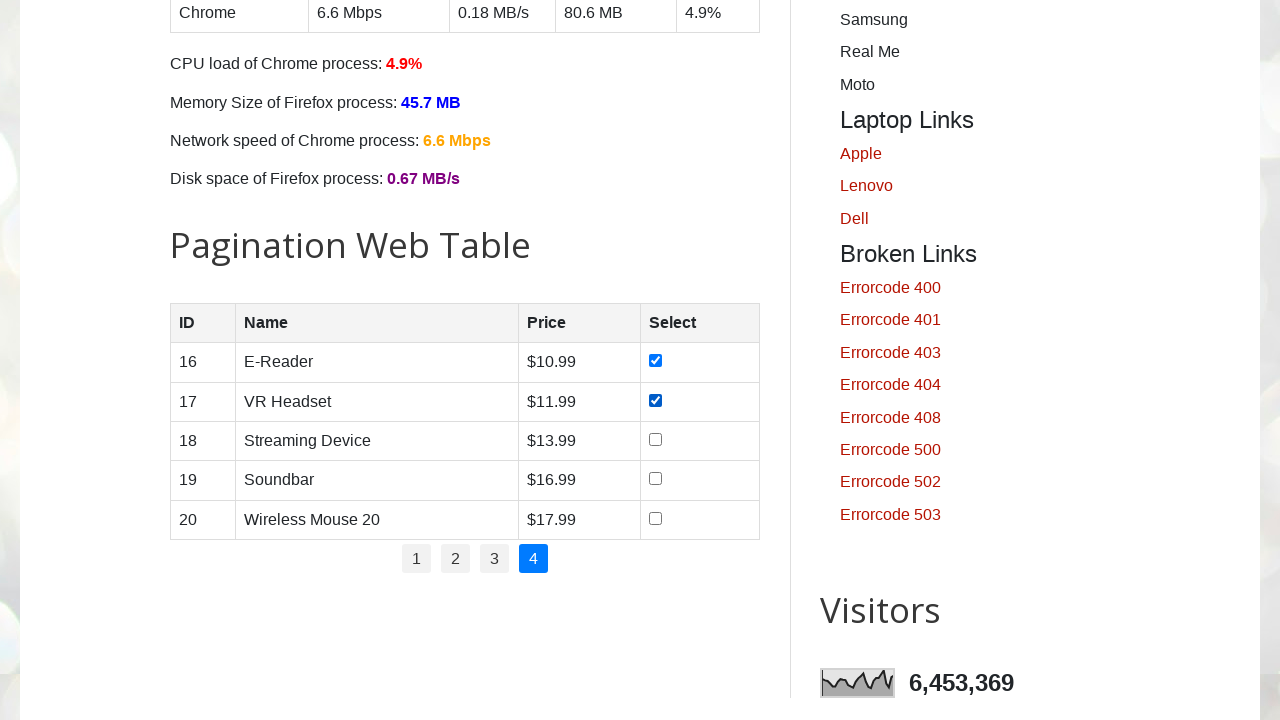

Clicked checkbox for row 3 on page 4 at (656, 439) on //table[@id='productTable']/tbody/tr[3]/td/input[@type='checkbox']
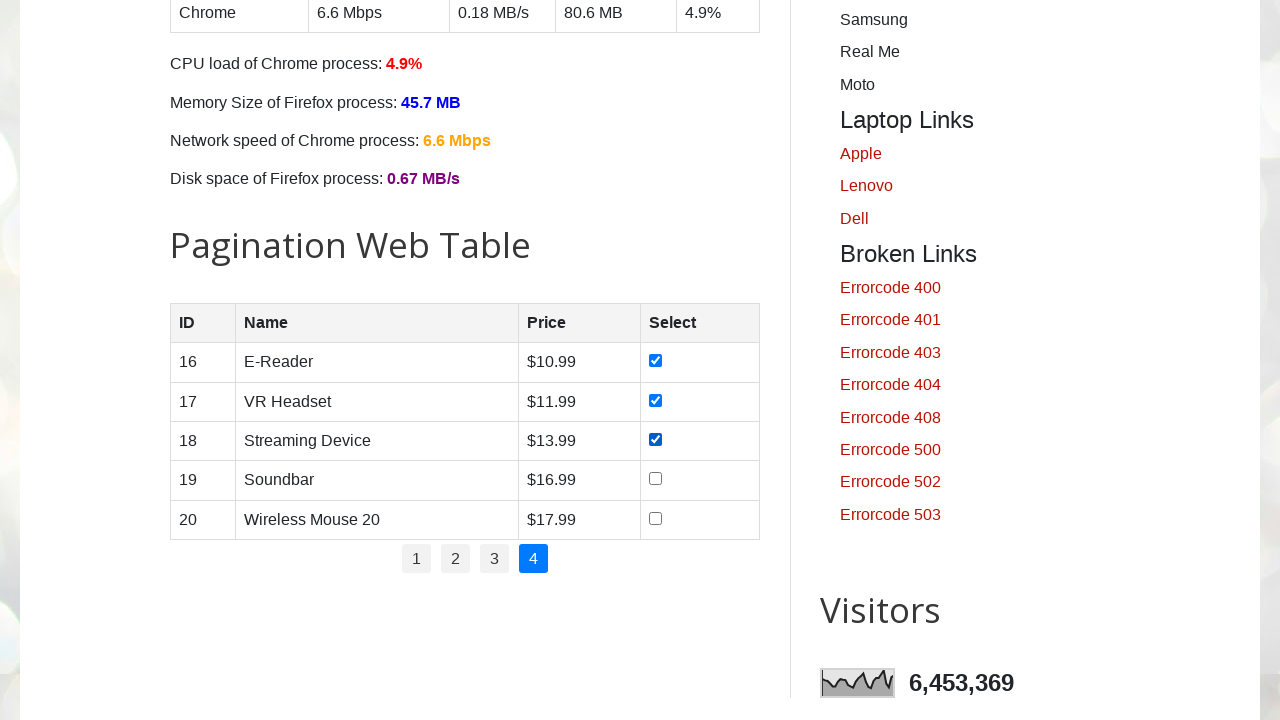

Verified row 3 data is visible on page 4
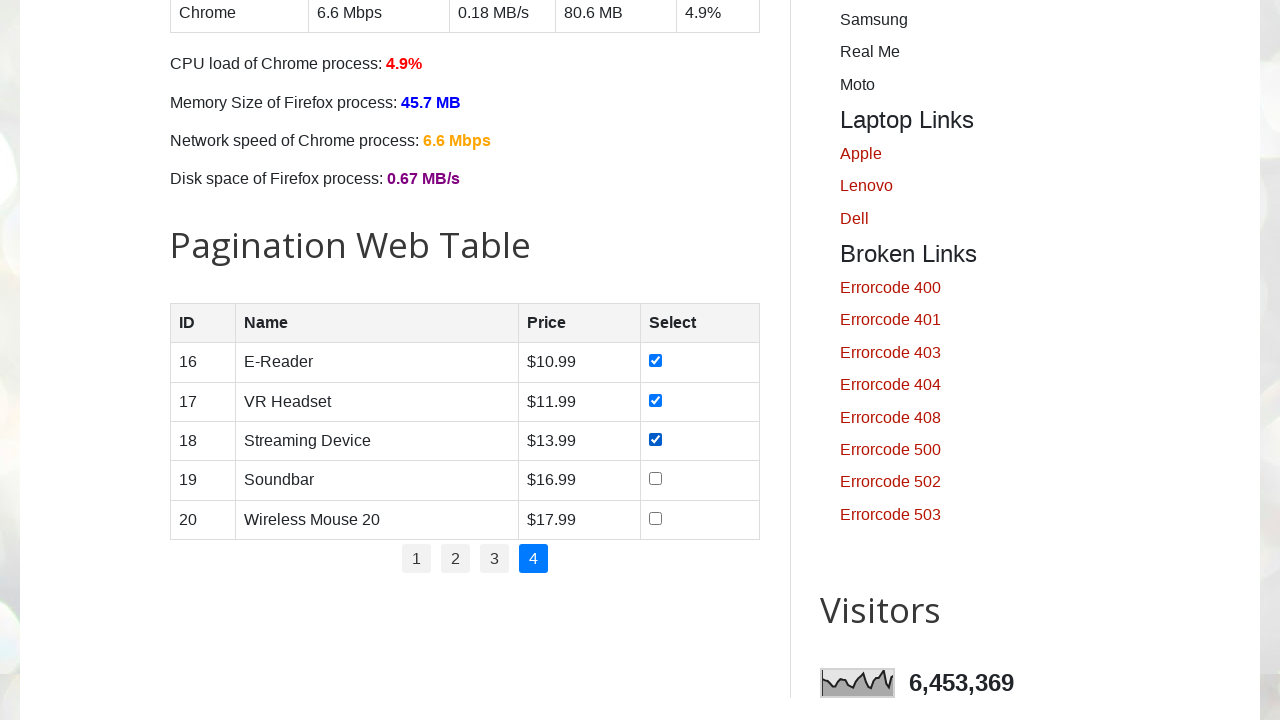

Clicked checkbox for row 4 on page 4 at (656, 479) on //table[@id='productTable']/tbody/tr[4]/td/input[@type='checkbox']
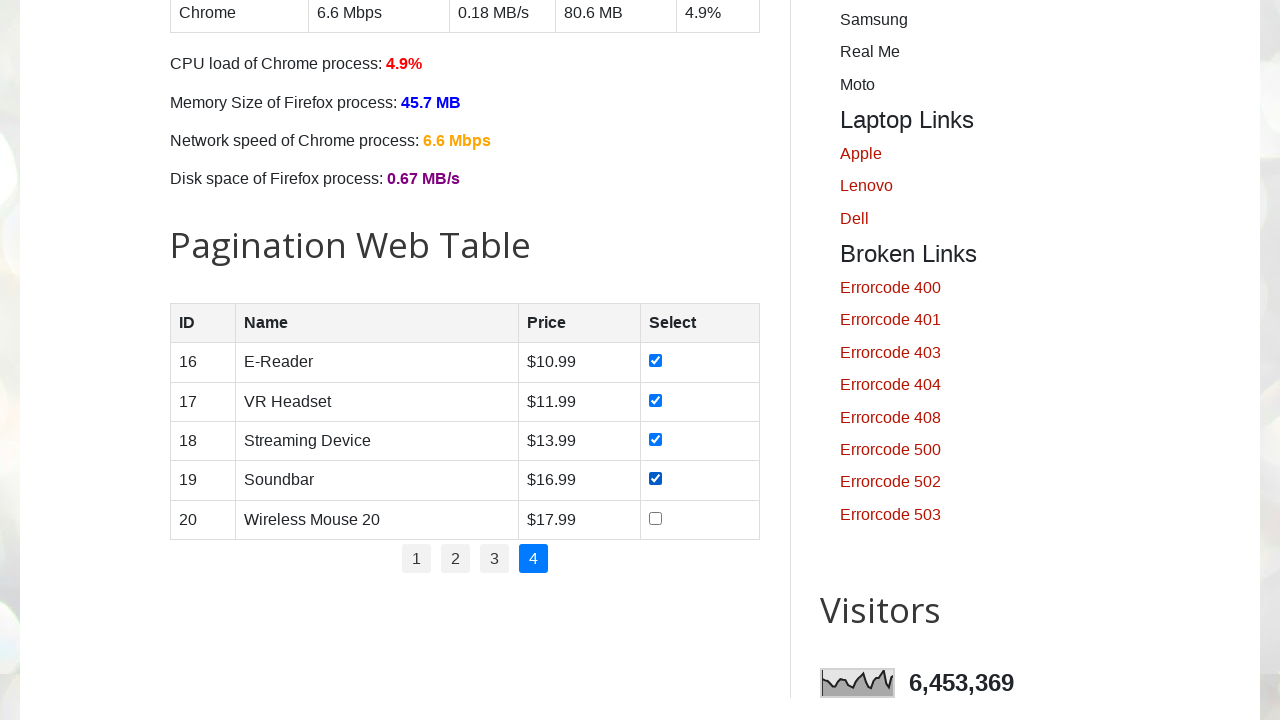

Verified row 4 data is visible on page 4
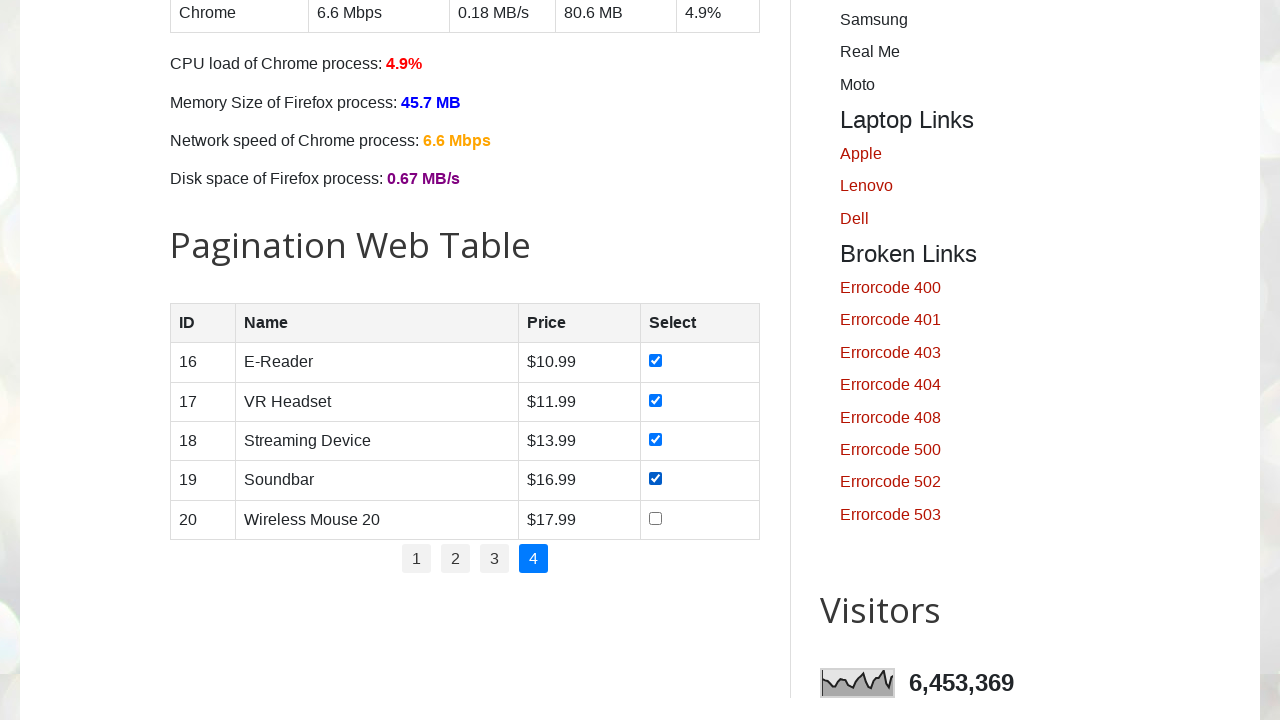

Clicked checkbox for row 5 on page 4 at (656, 518) on //table[@id='productTable']/tbody/tr[5]/td/input[@type='checkbox']
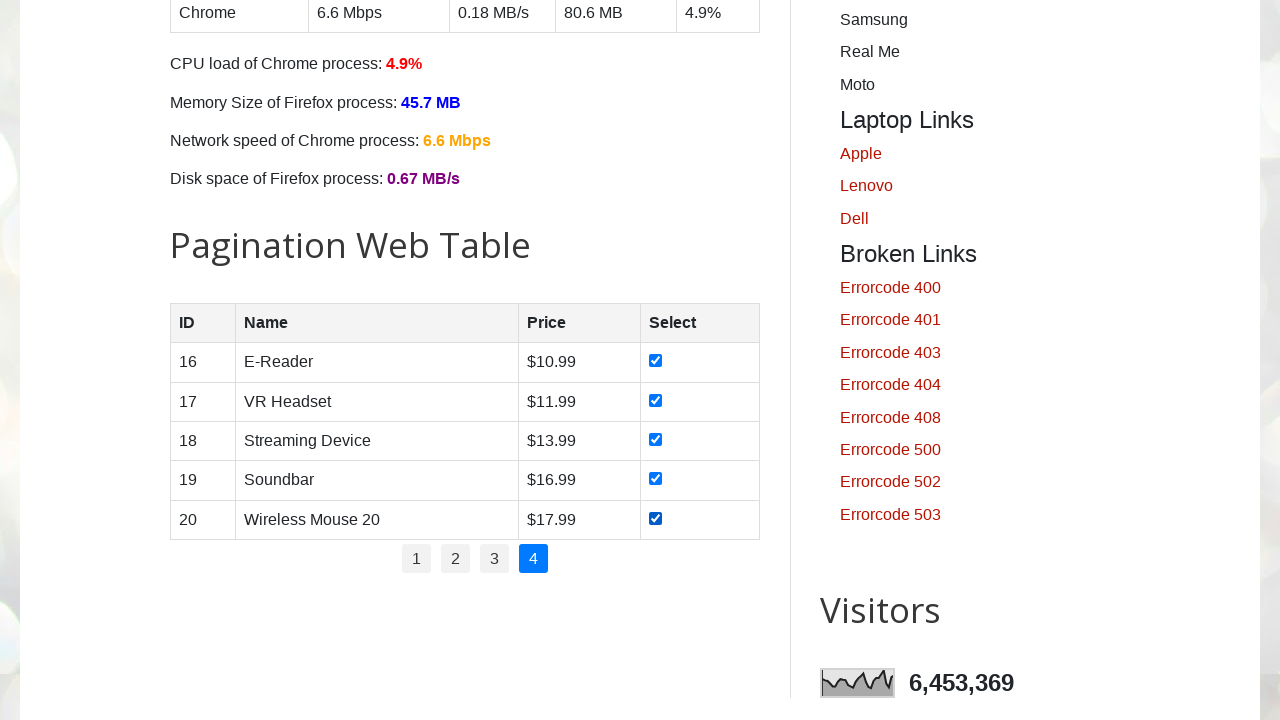

Verified row 5 data is visible on page 4
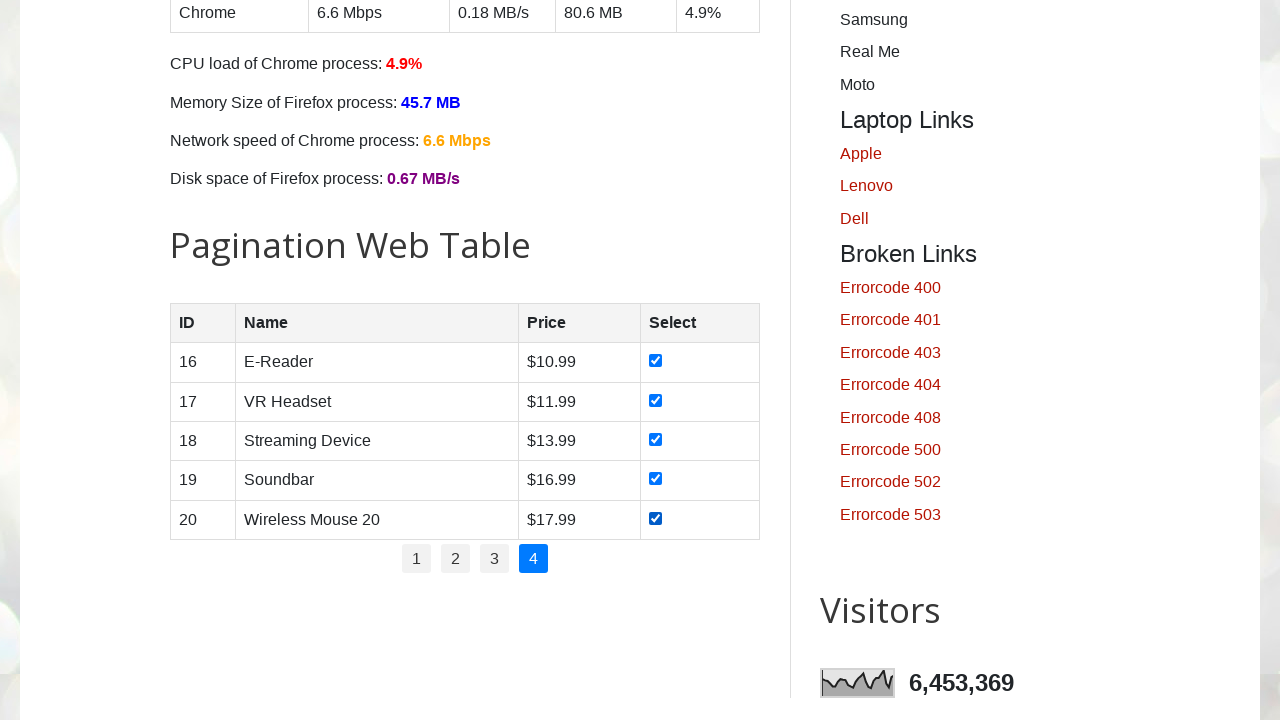

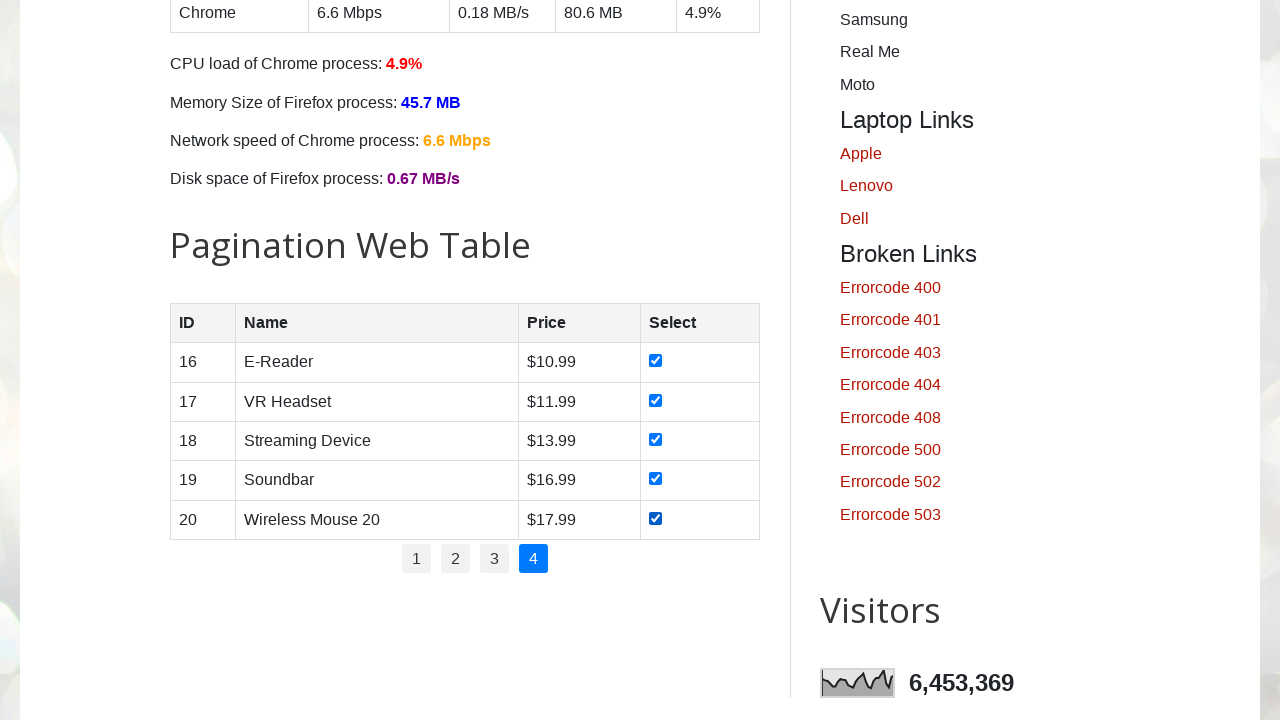